Fills out a Panda Express guest experience survey by entering a survey code, clicking through survey pages, selecting radio button options, and entering an email address.

Starting URL: https://www.pandaguestexperience.com/

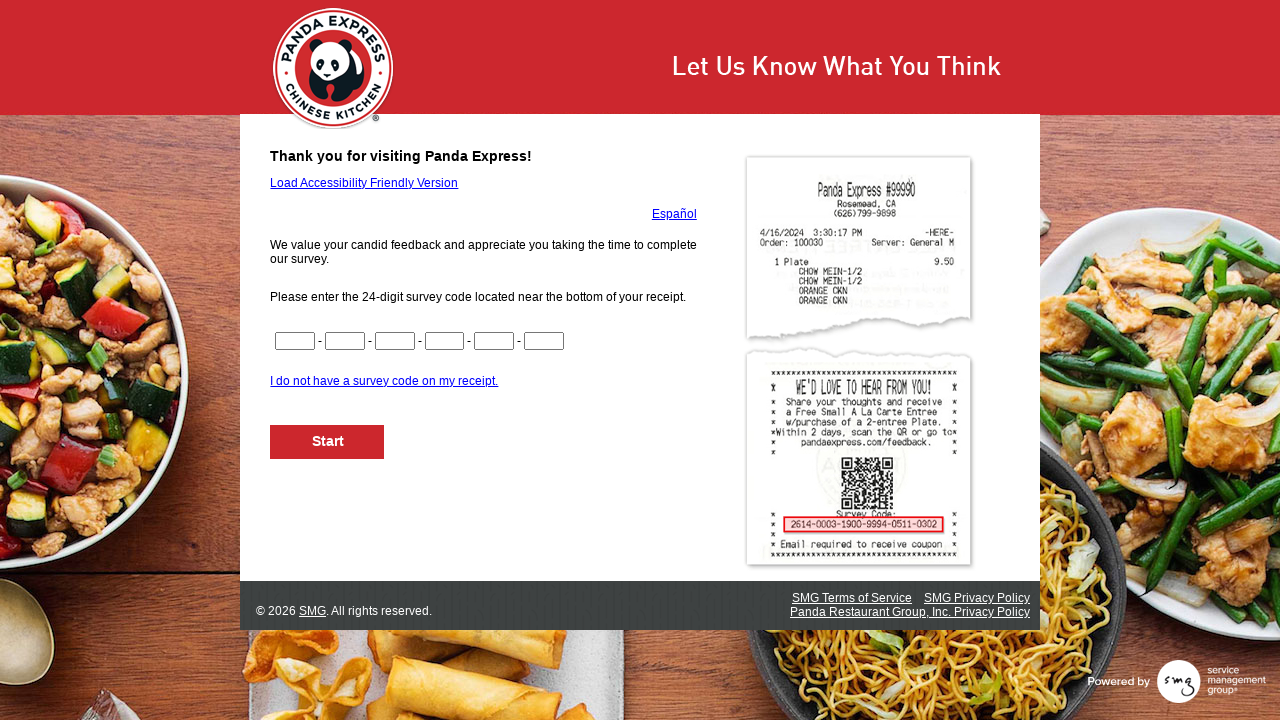

Filled survey code part 1 with '1234' on input[name='CN1']
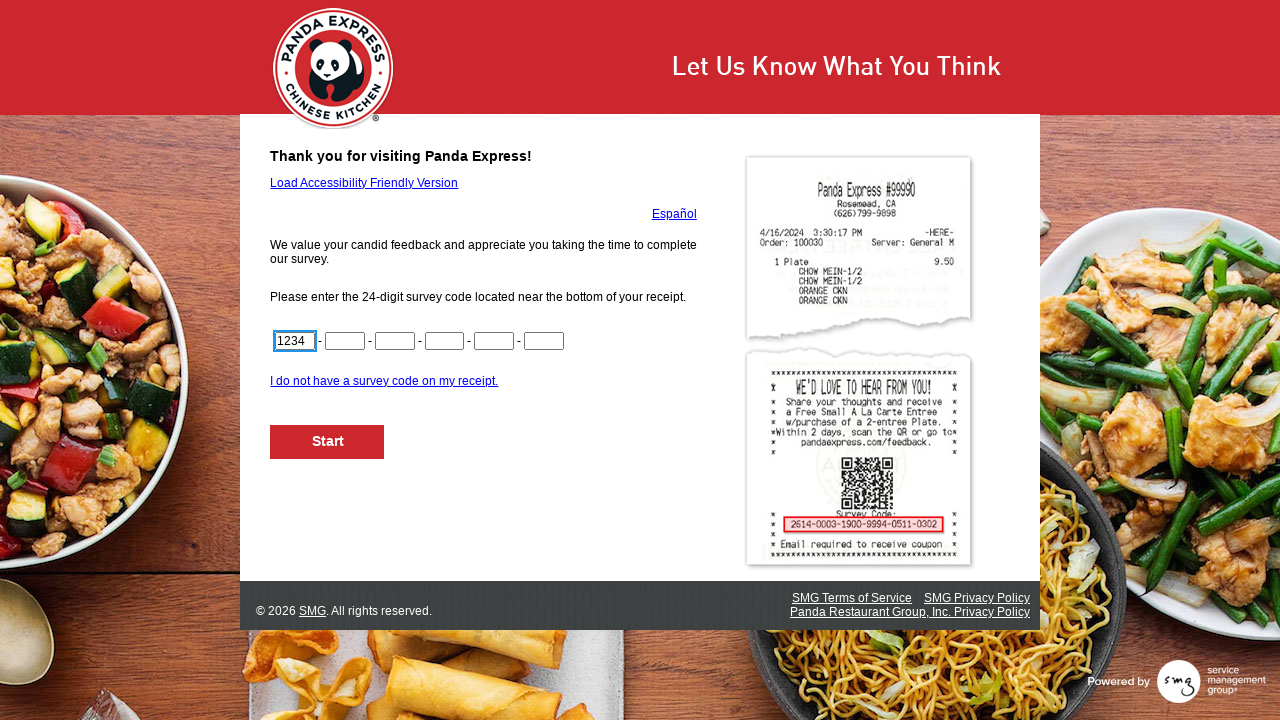

Filled survey code part 2 with '5678' on input[name='CN2']
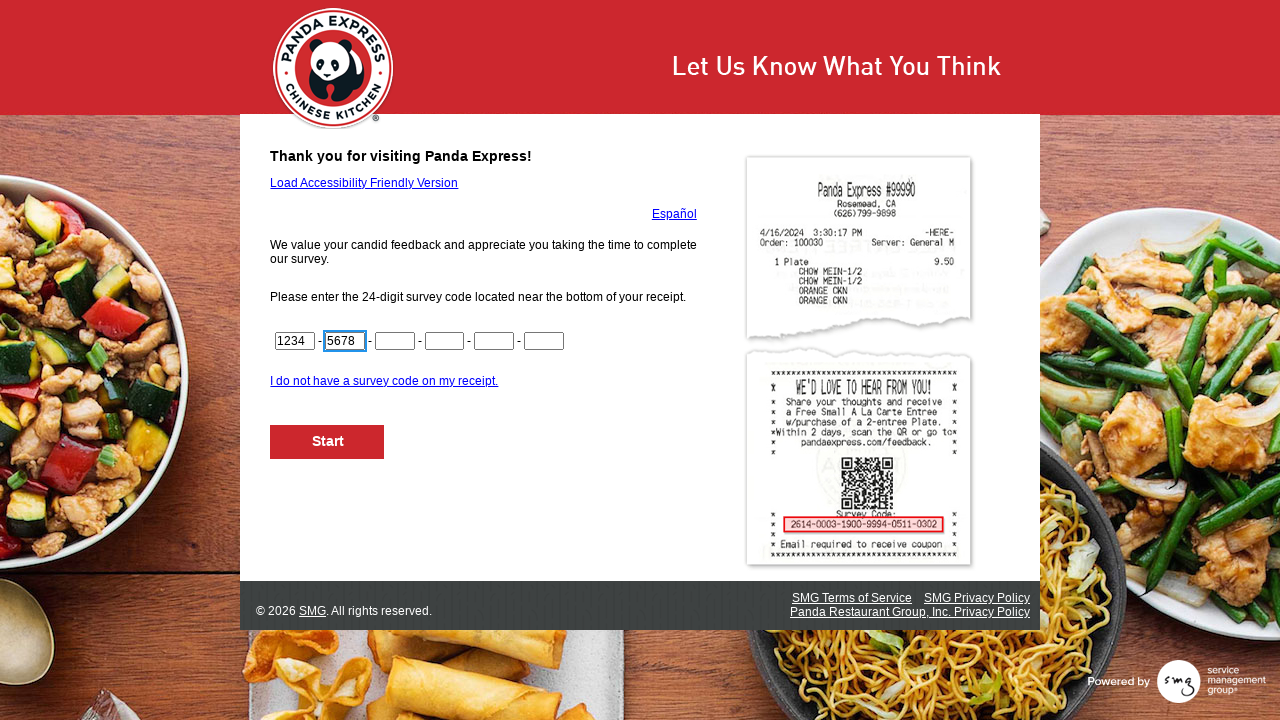

Filled survey code part 3 with '9012' on input[name='CN3']
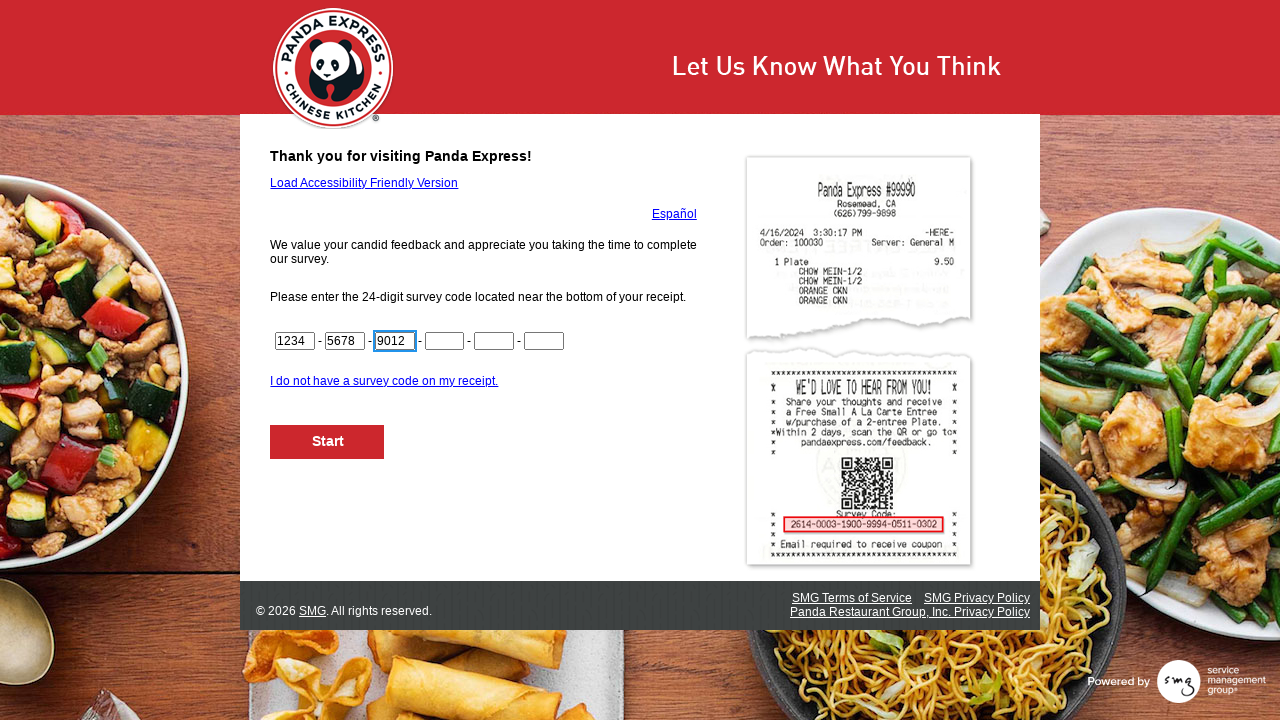

Filled survey code part 4 with '3456' on input[name='CN4']
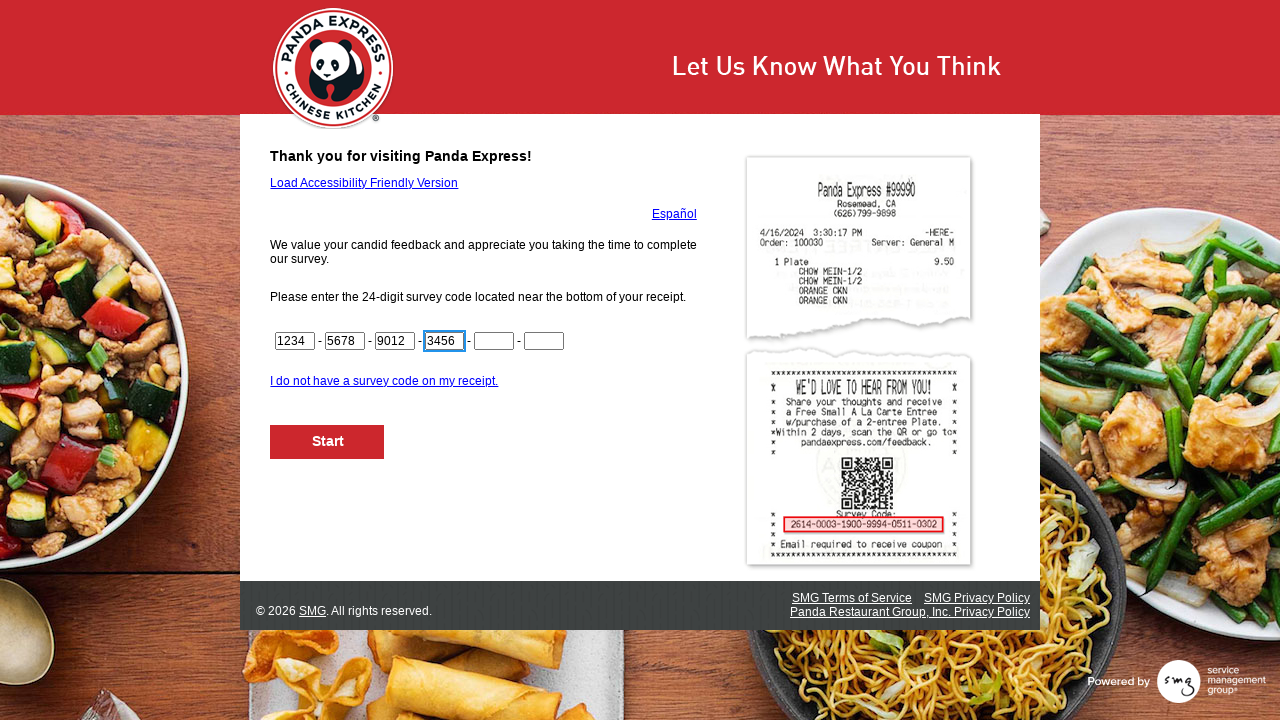

Filled survey code part 5 with '78' on input[name='CN5']
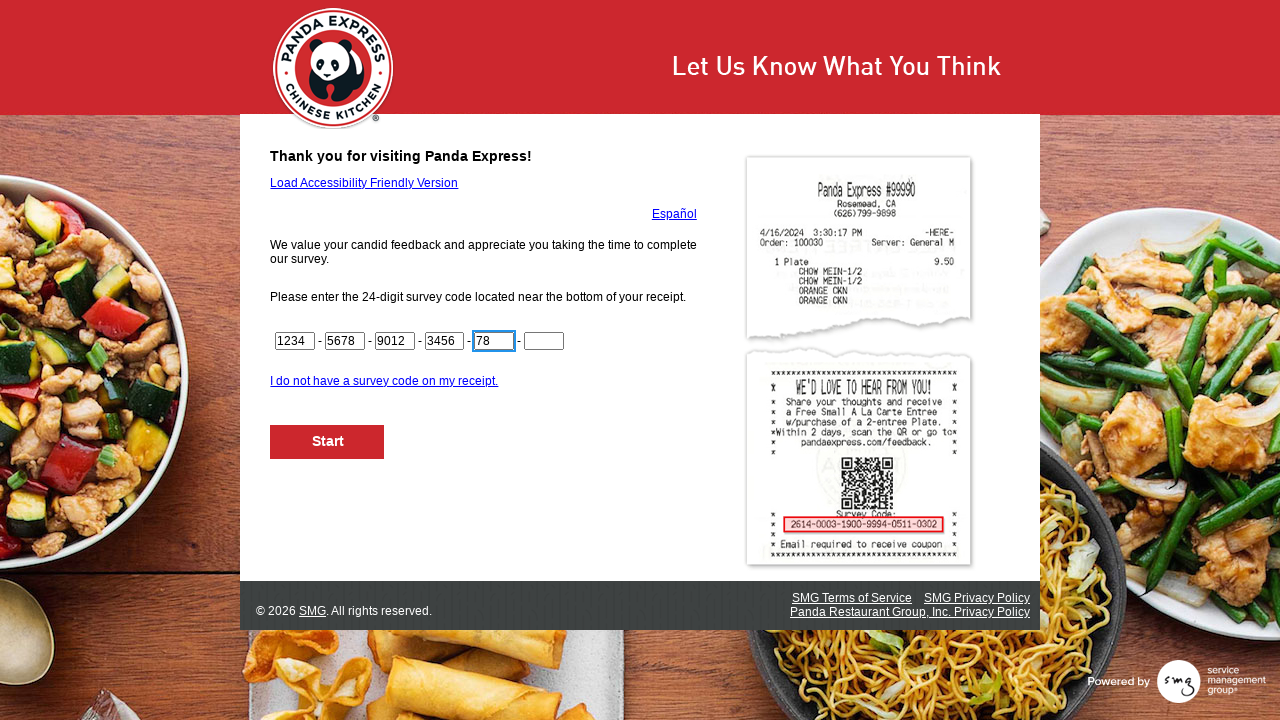

Filled last 2 digits of survey code with '90' on input[name='CN6']
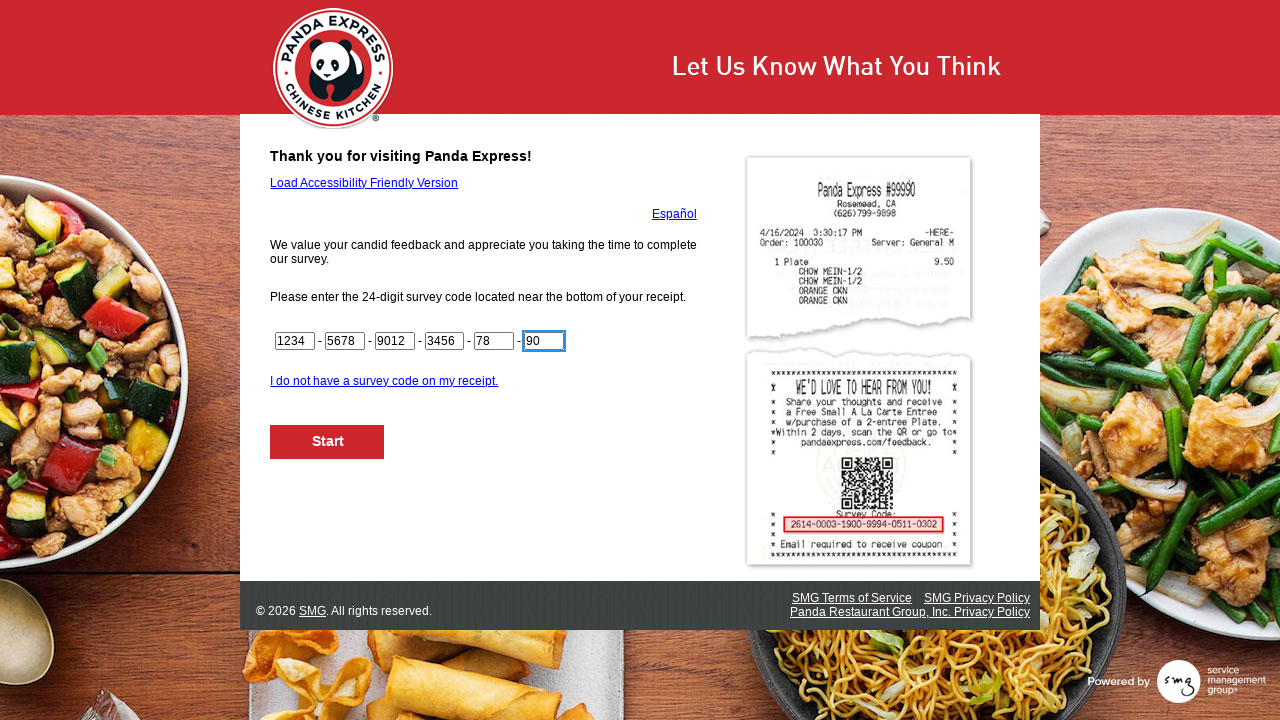

Clicked Next button to start survey at (328, 442) on #NextButton
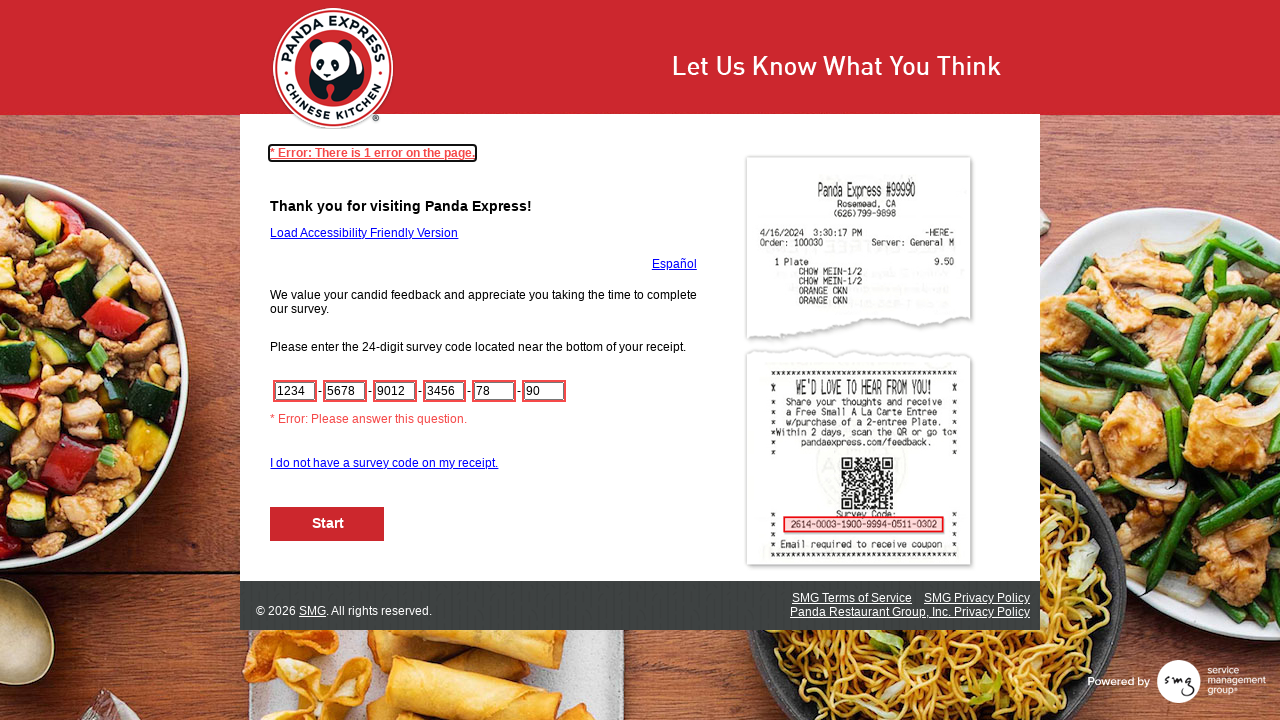

Waited for page to load
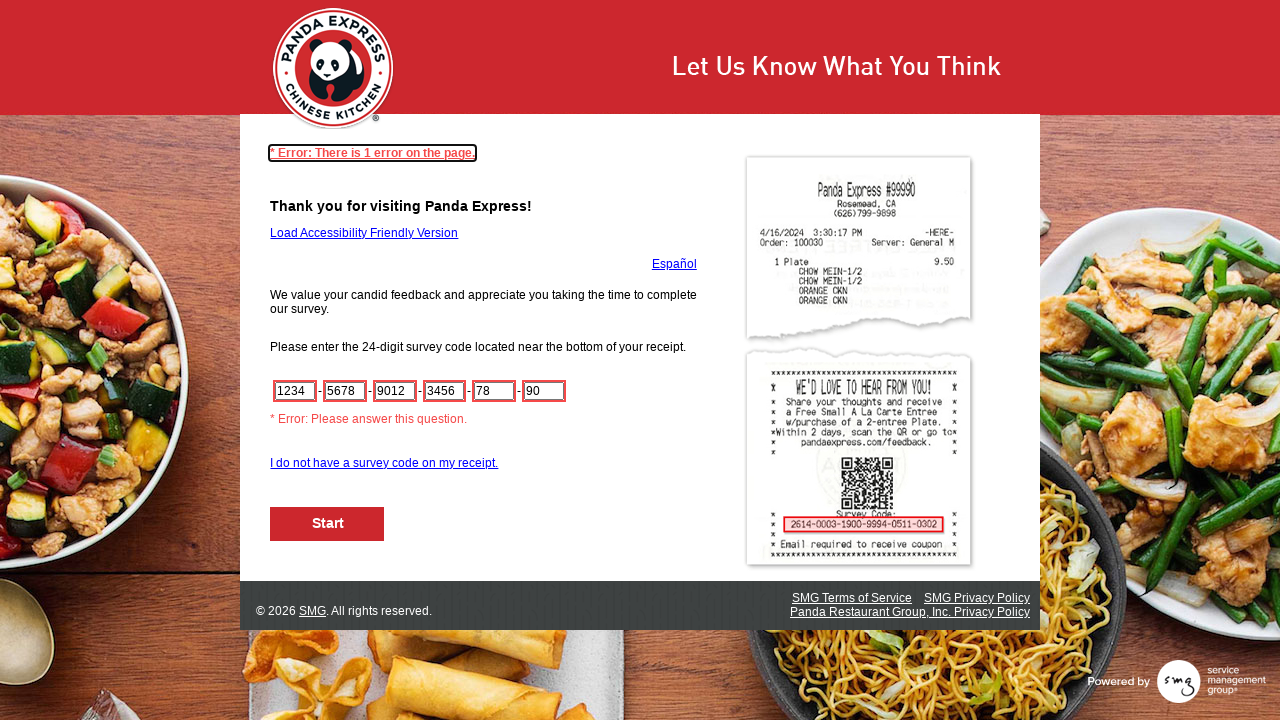

Found 0 radio button options on current page
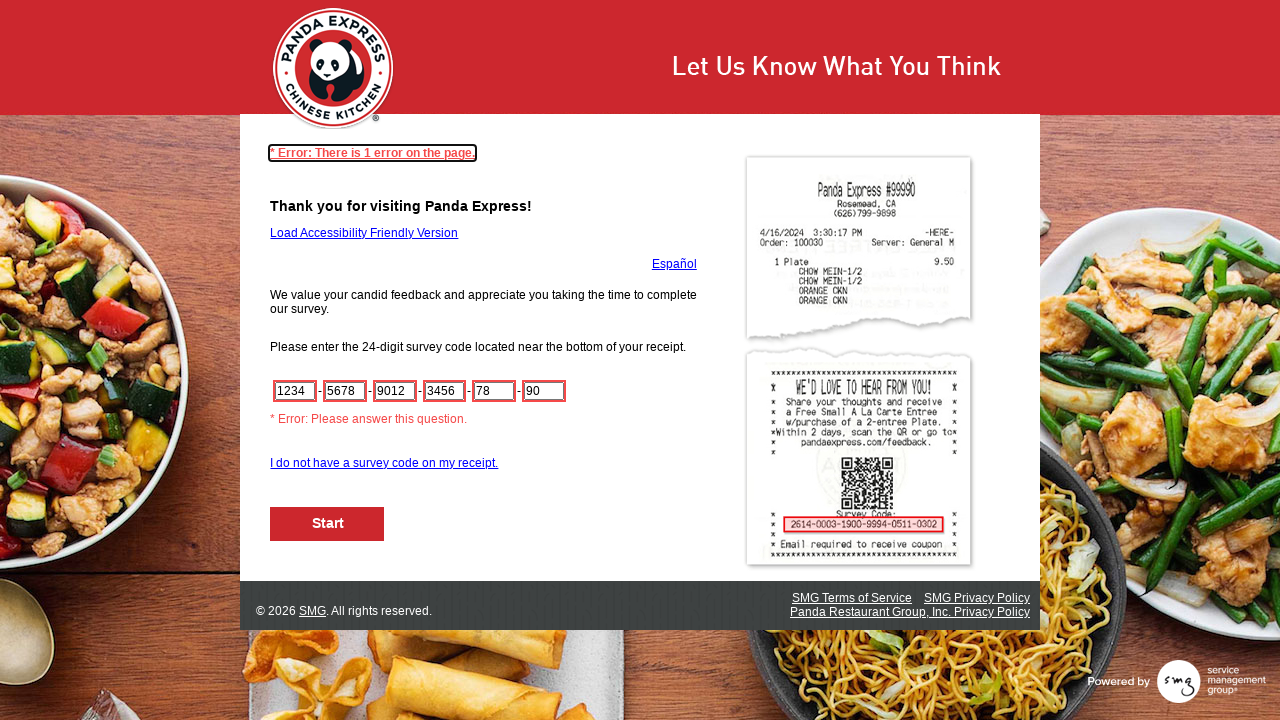

Clicked Next button to proceed to next survey page at (328, 524) on #NextButton
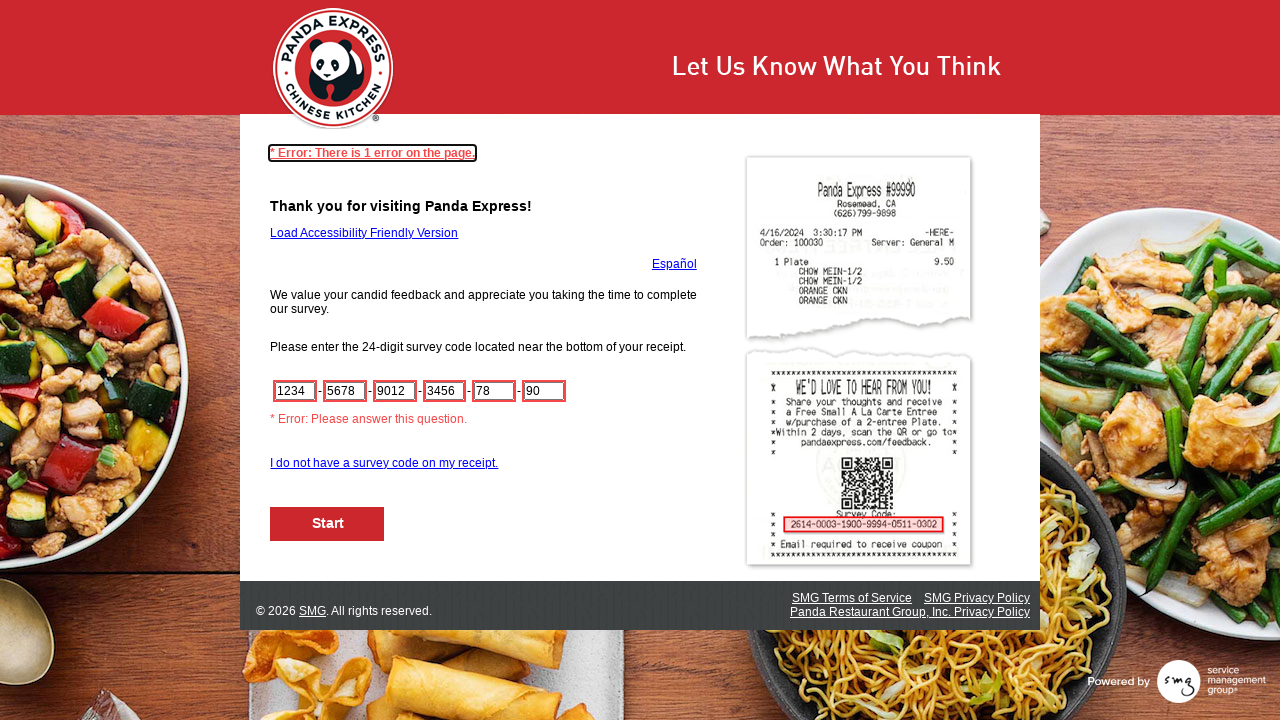

Waited for page to load
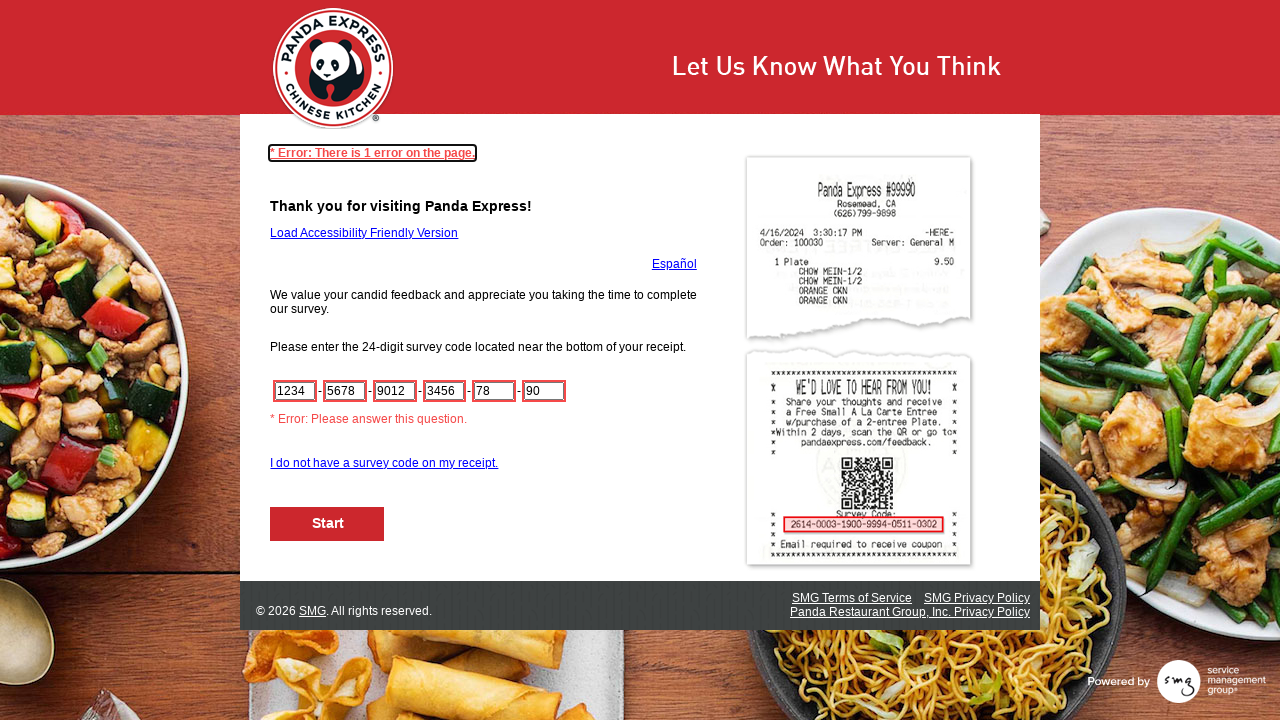

Found 0 radio button options on current page
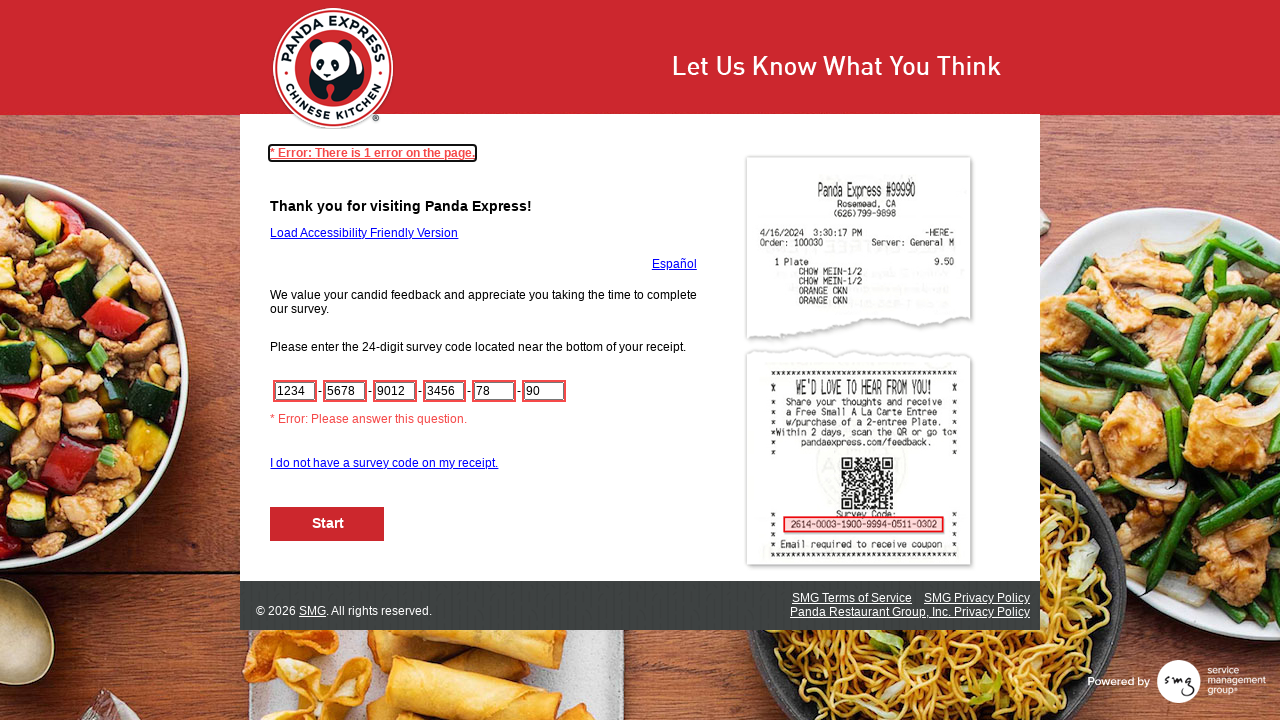

Clicked Next button to proceed to next survey page at (328, 524) on #NextButton
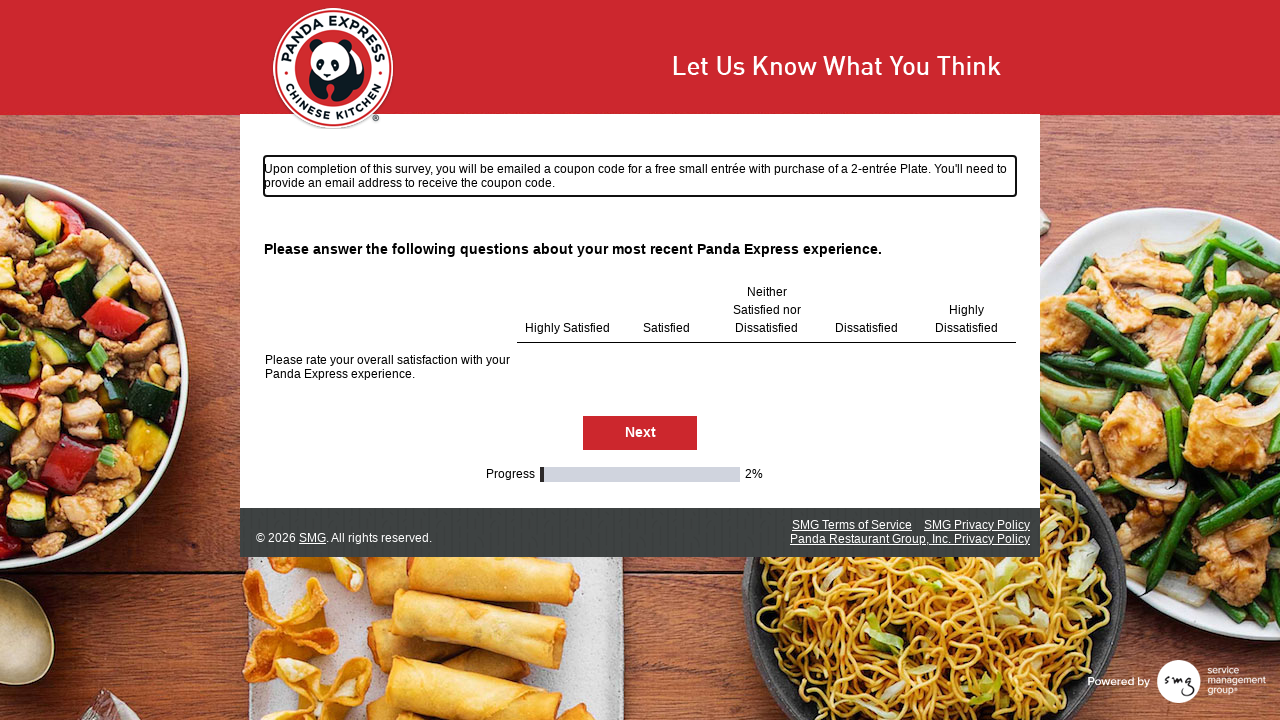

Waited for page to load
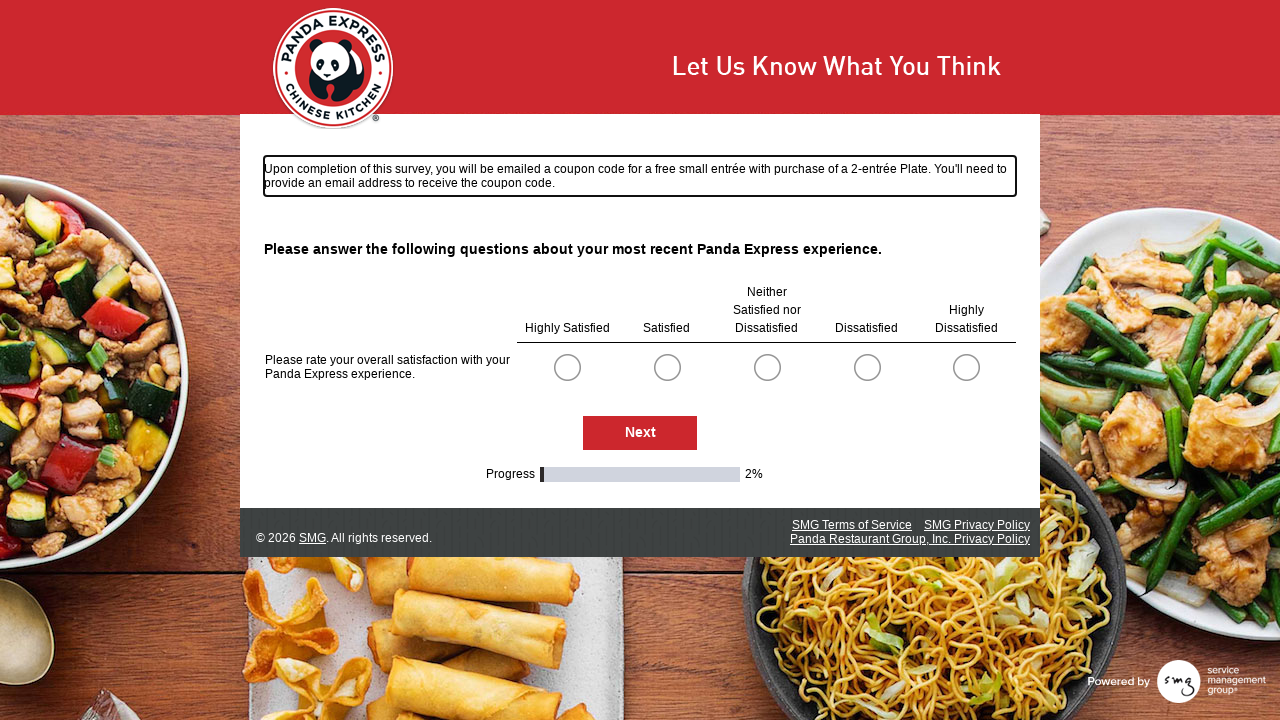

Found 5 radio button options on current page
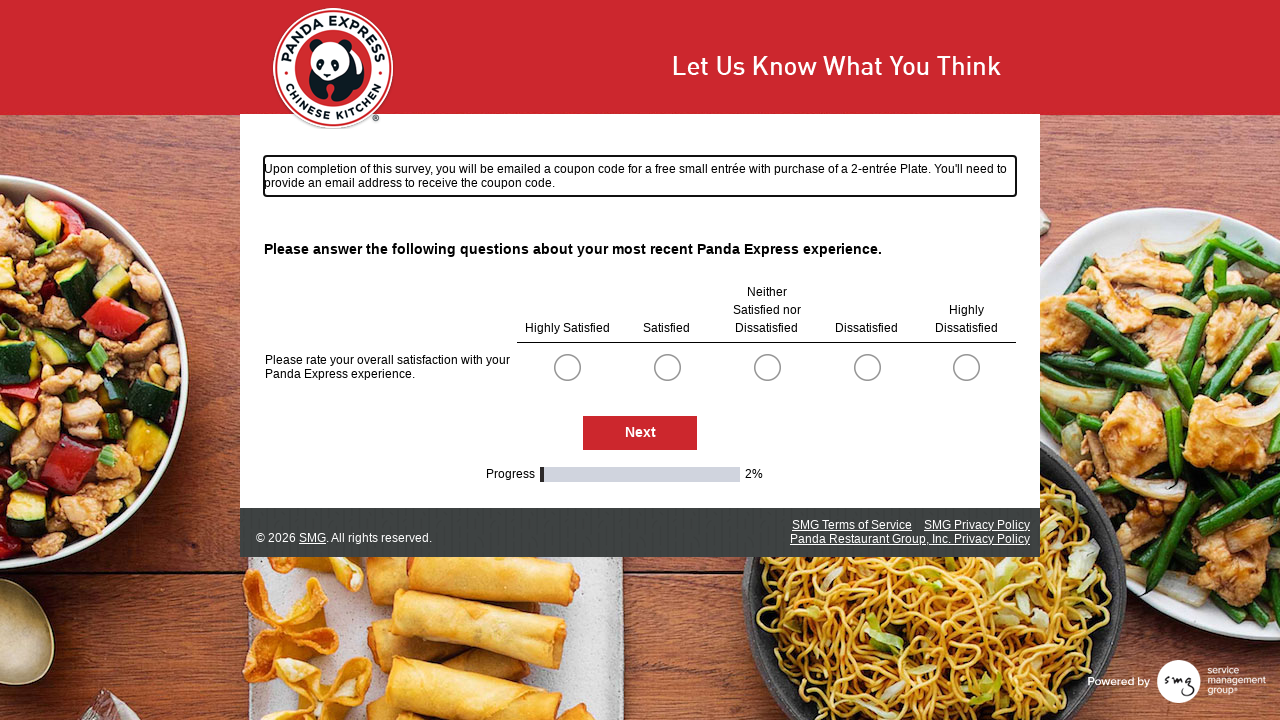

Selected radio button at index 0 at (567, 367) on .radioSimpleInput >> nth=0
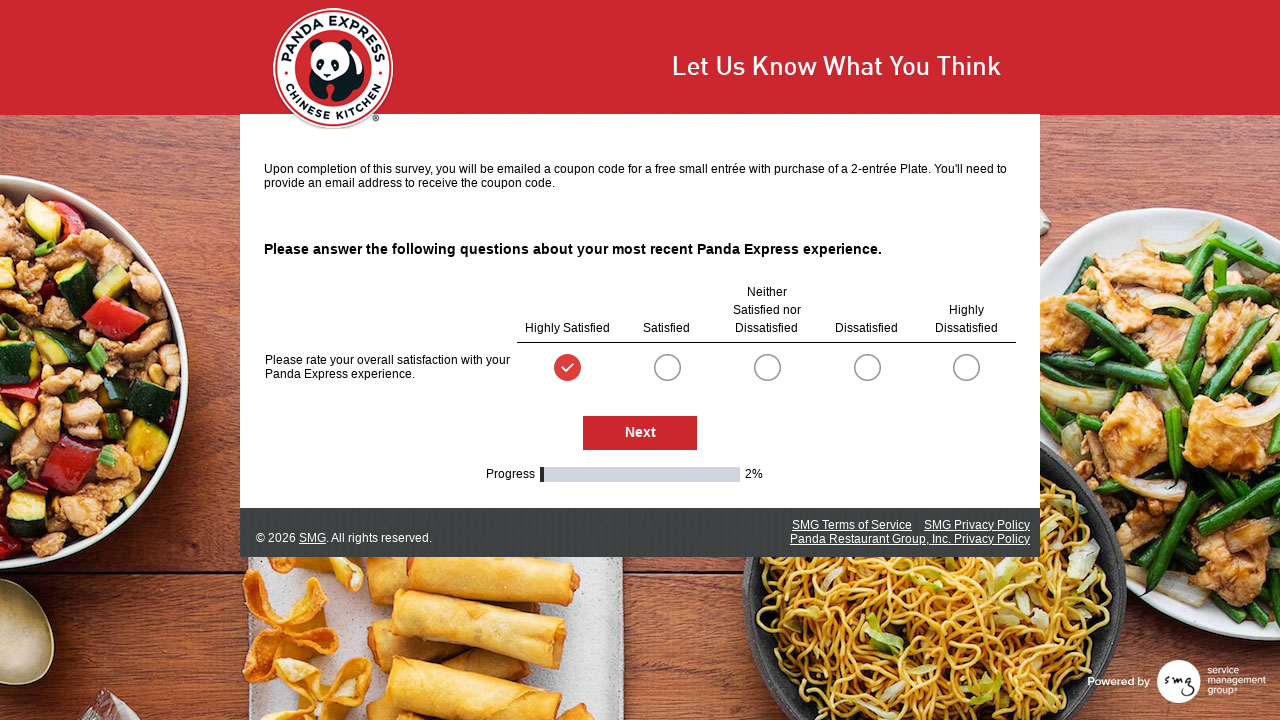

Clicked Next button to proceed to next survey page at (640, 433) on #NextButton
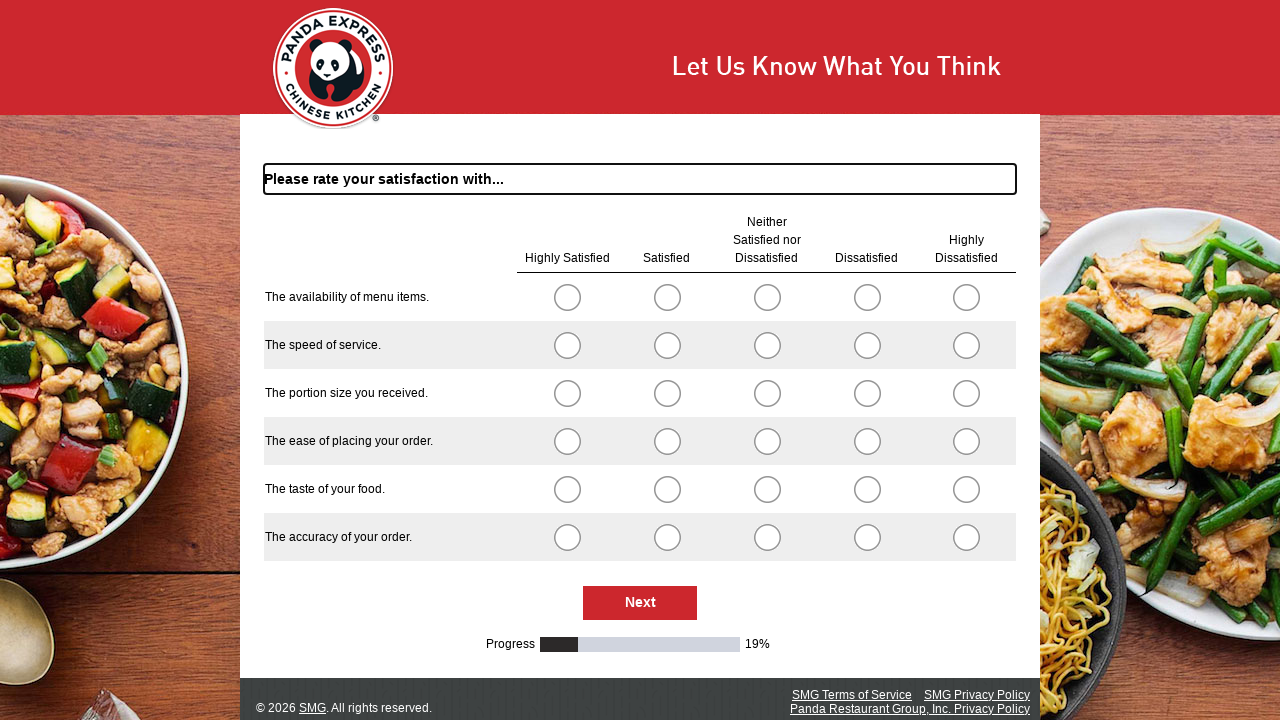

Waited for page to load
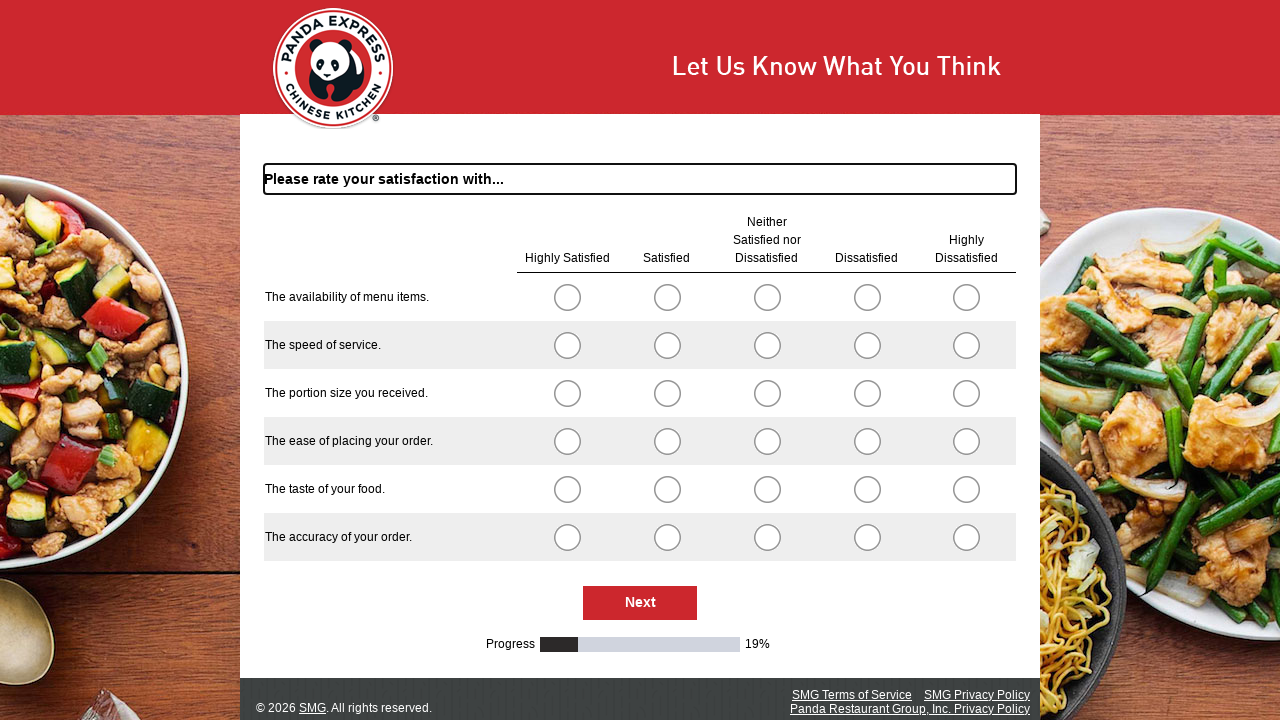

Found 30 radio button options on current page
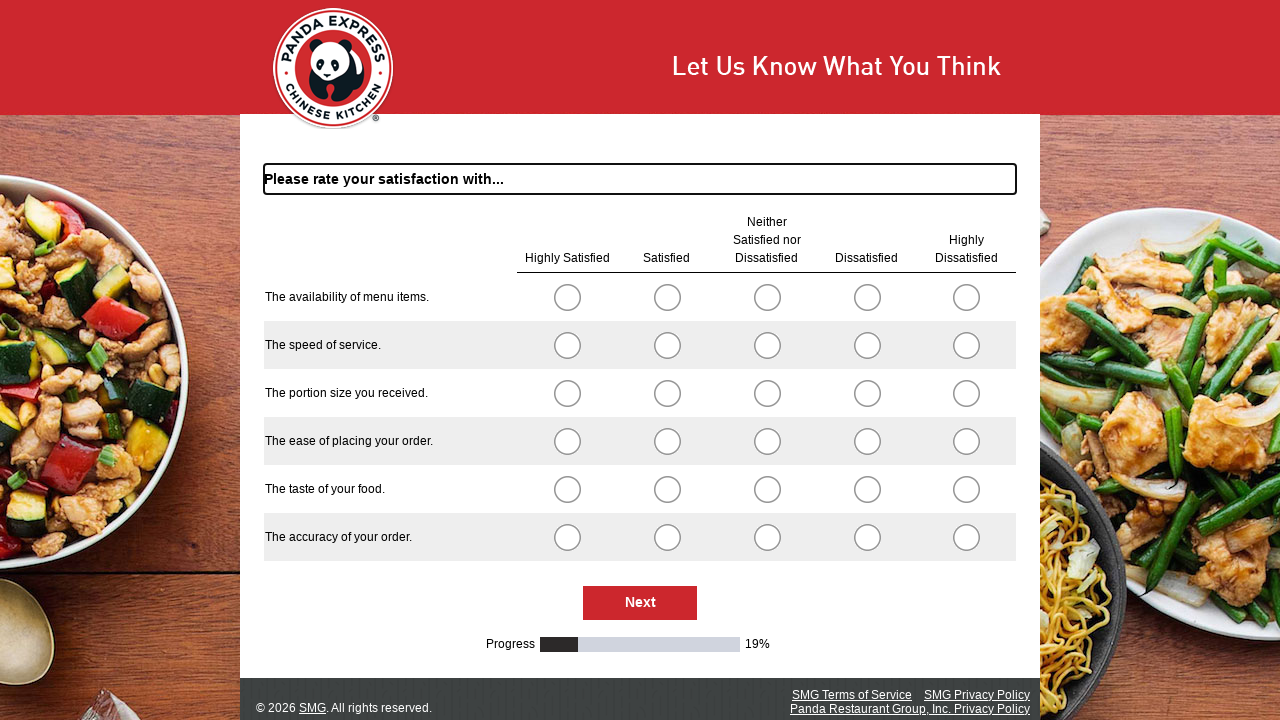

Selected radio button at index 0 at (567, 297) on .radioSimpleInput >> nth=0
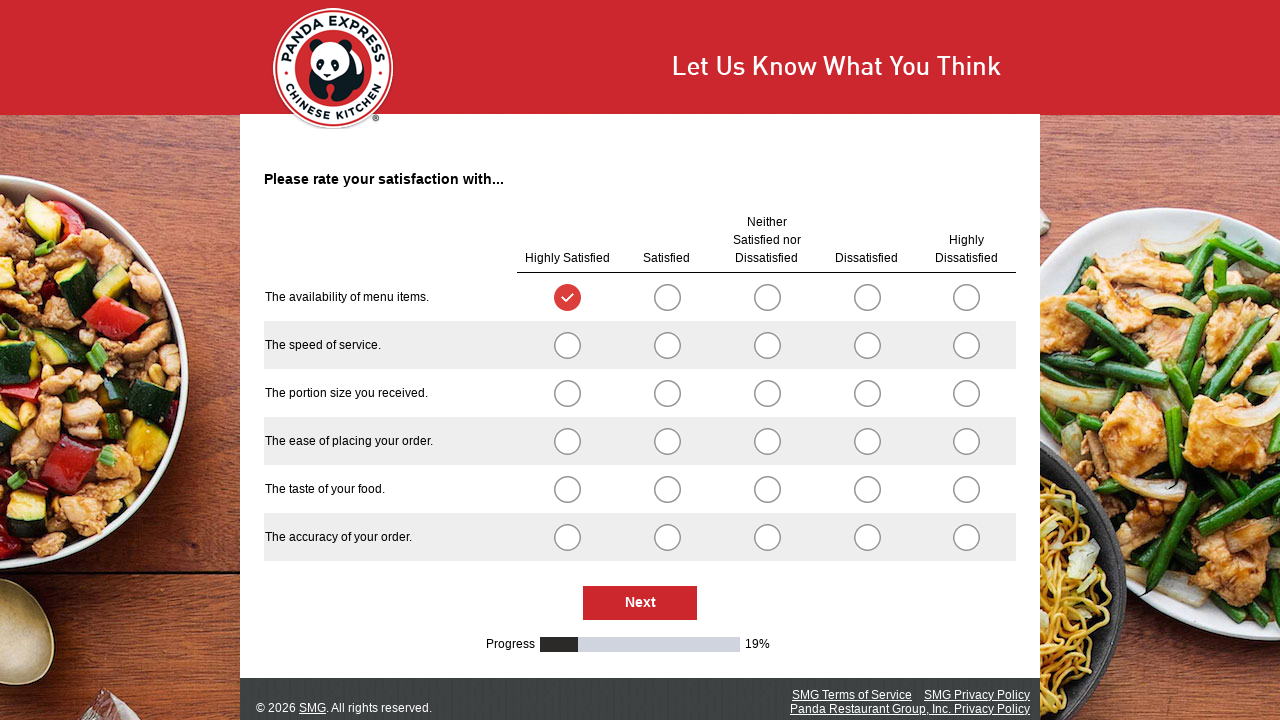

Selected radio button at index 5 at (567, 345) on .radioSimpleInput >> nth=5
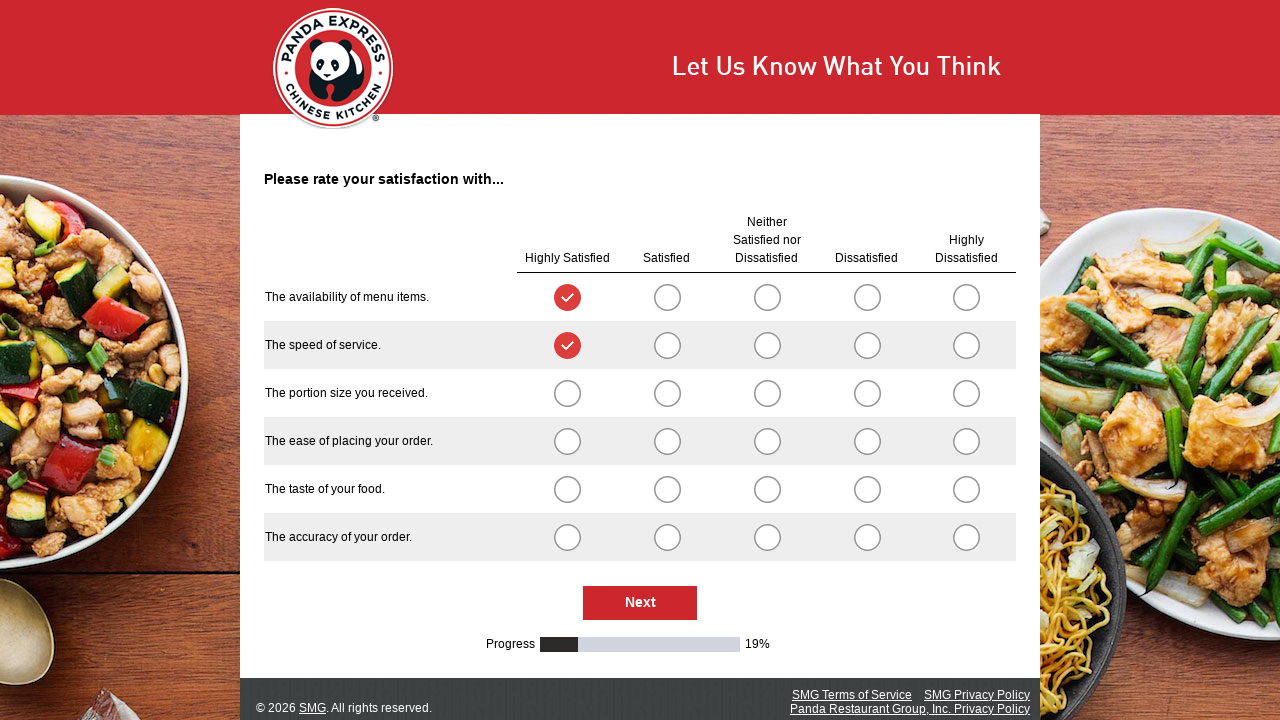

Selected radio button at index 10 at (567, 393) on .radioSimpleInput >> nth=10
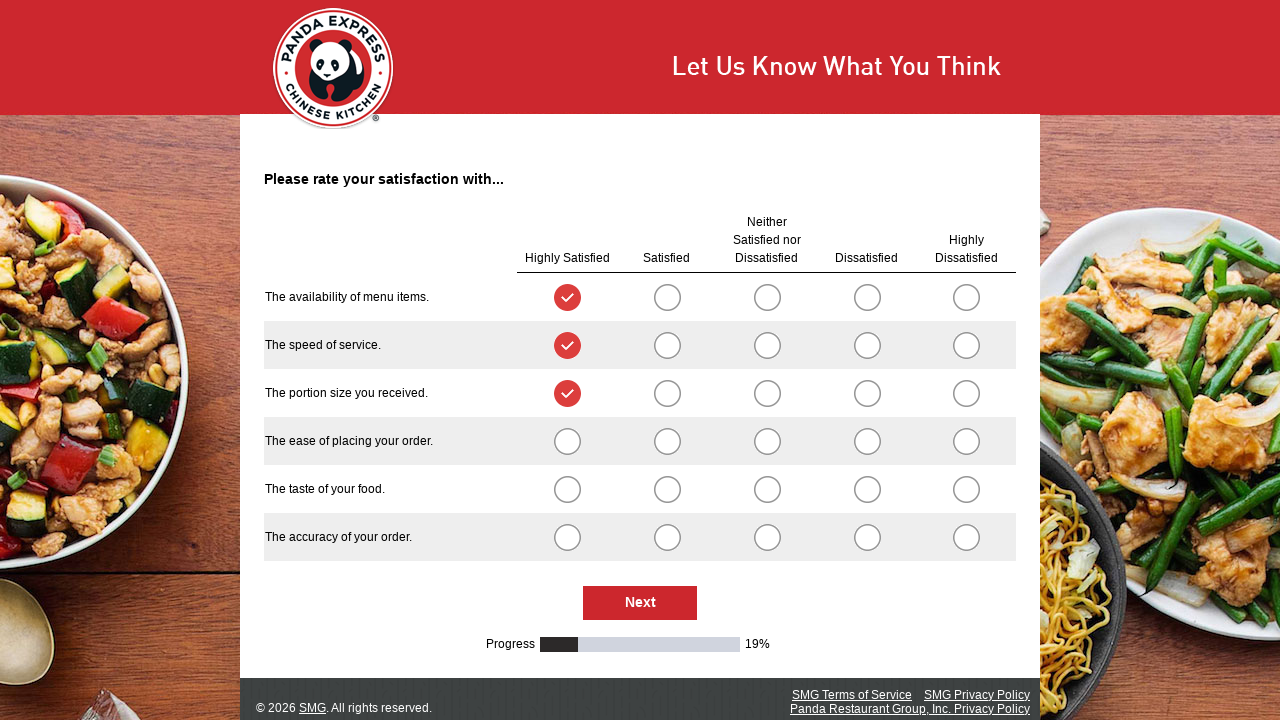

Selected radio button at index 15 at (567, 441) on .radioSimpleInput >> nth=15
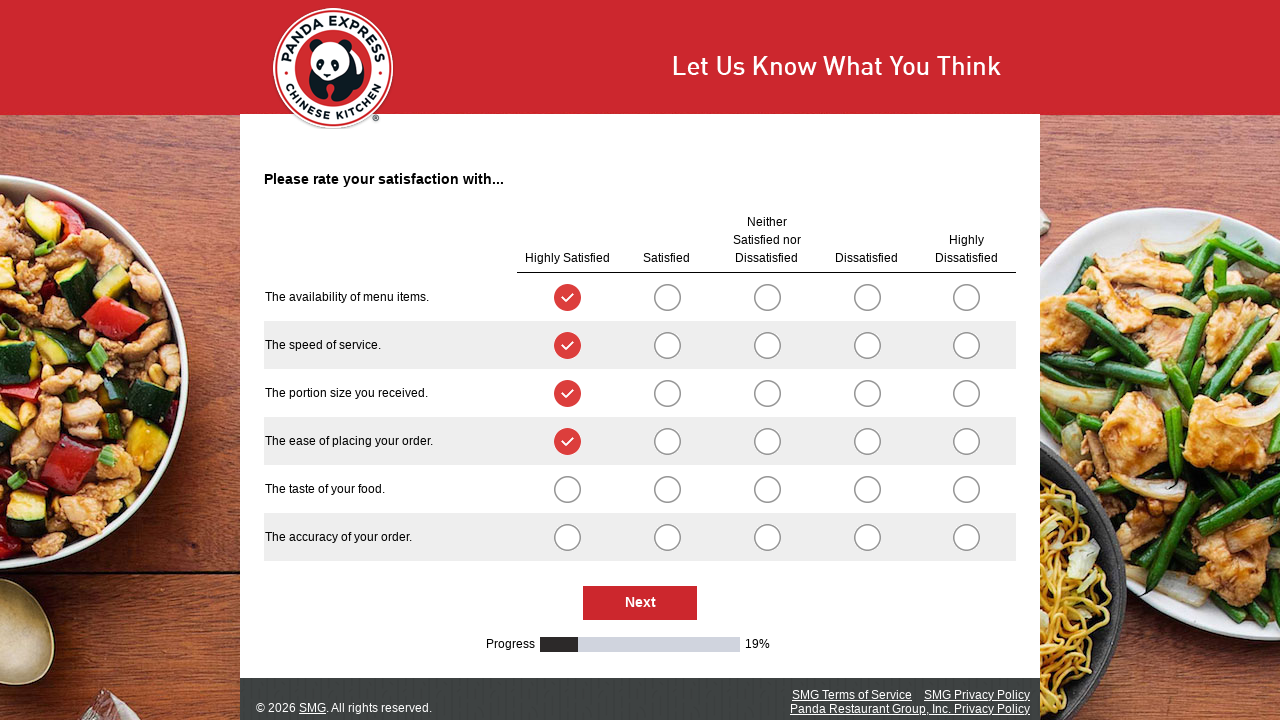

Selected radio button at index 20 at (567, 489) on .radioSimpleInput >> nth=20
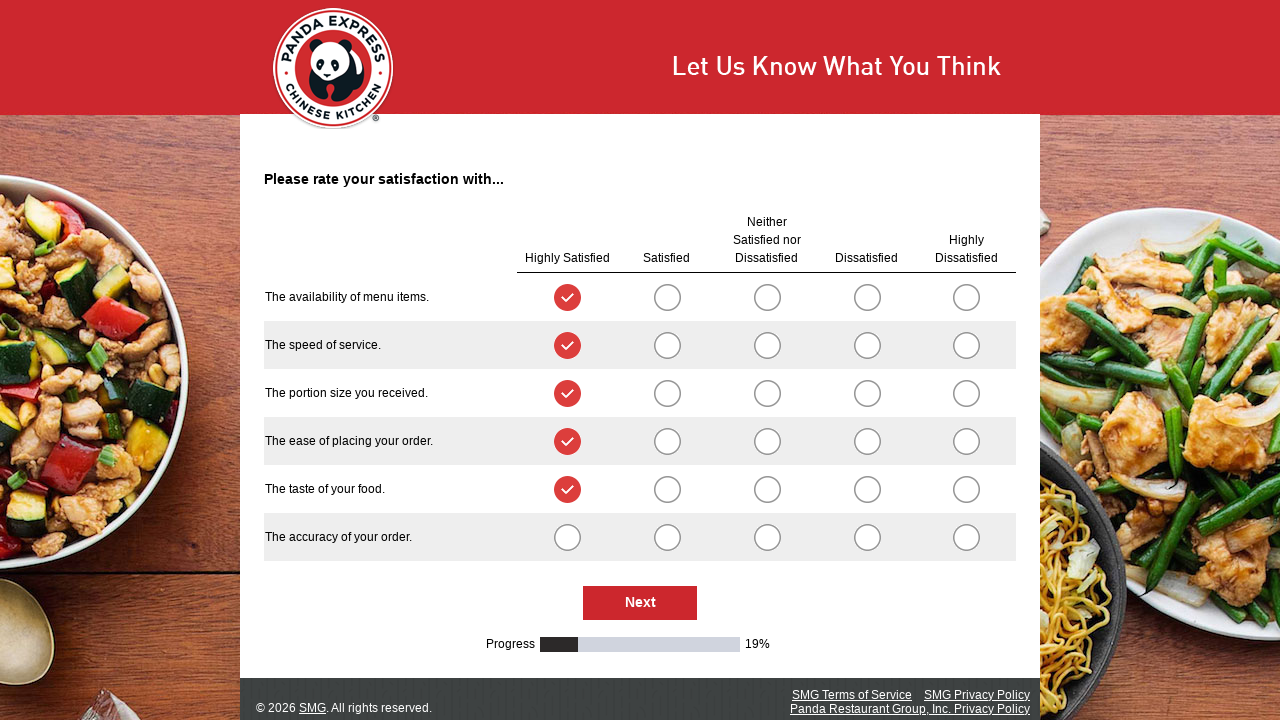

Selected radio button at index 25 at (567, 537) on .radioSimpleInput >> nth=25
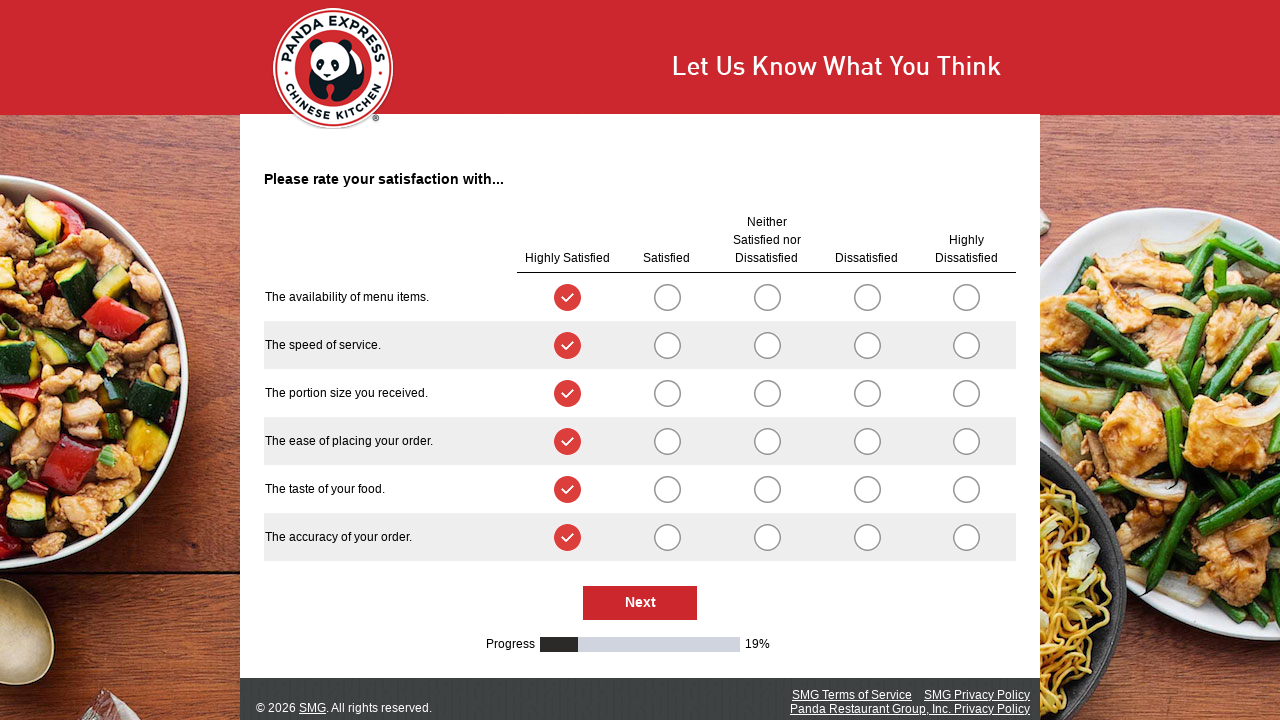

Clicked Next button to proceed to next survey page at (640, 603) on #NextButton
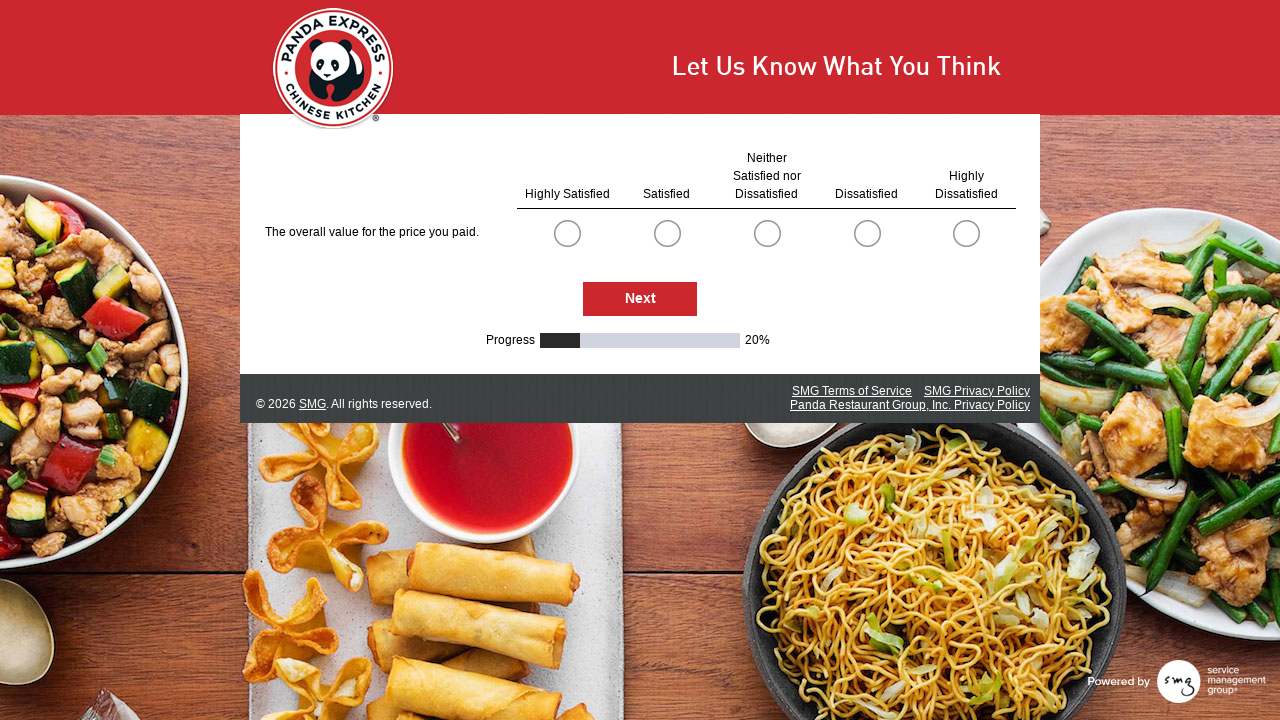

Waited for page to load
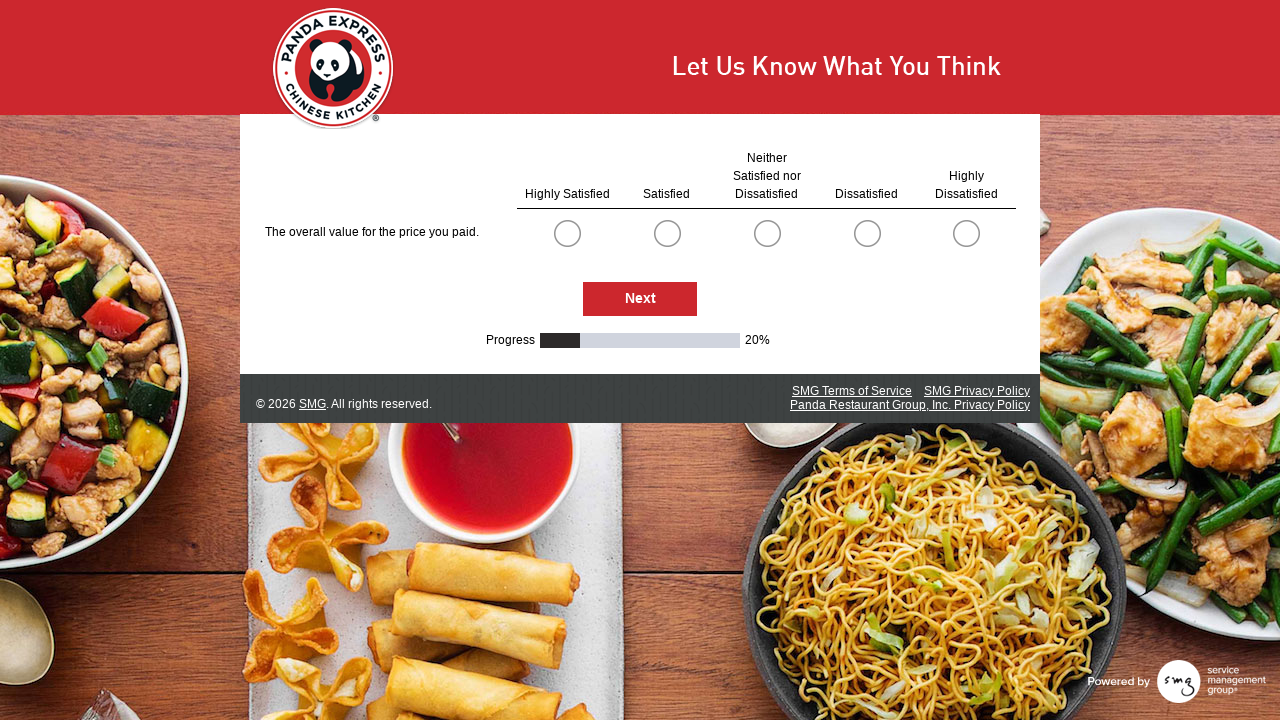

Found 5 radio button options on current page
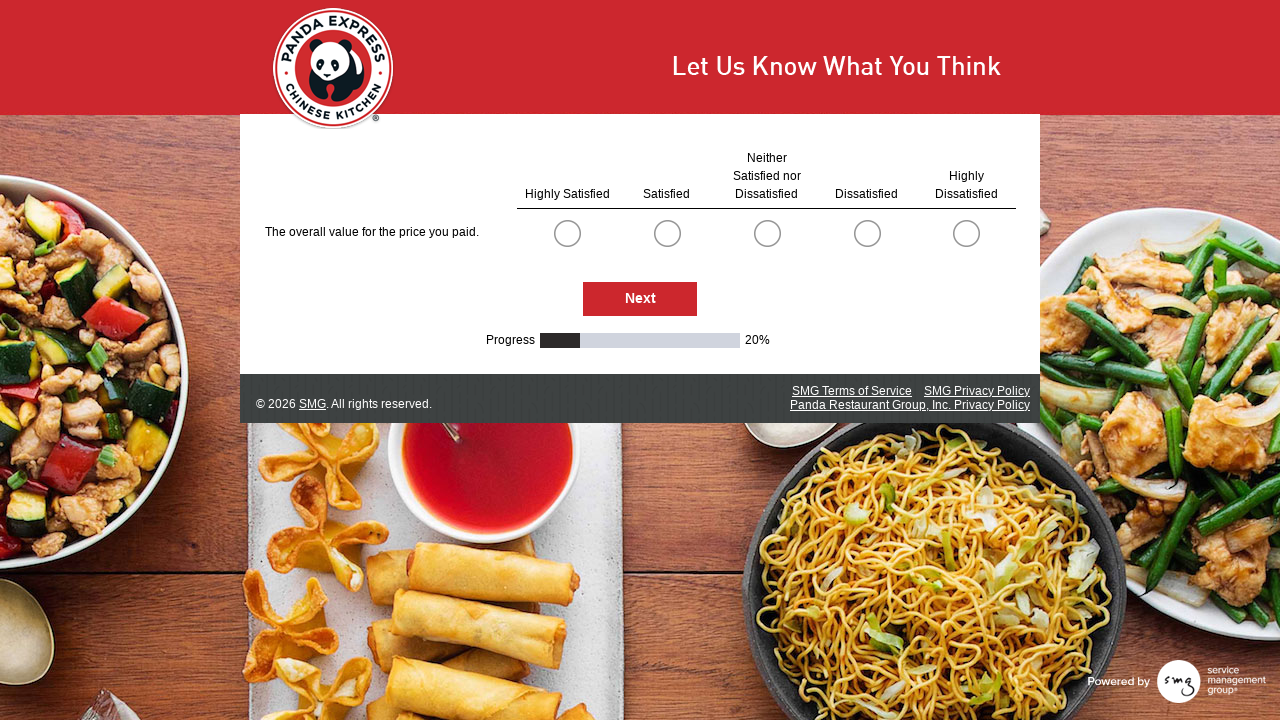

Selected radio button at index 0 at (567, 233) on .radioSimpleInput >> nth=0
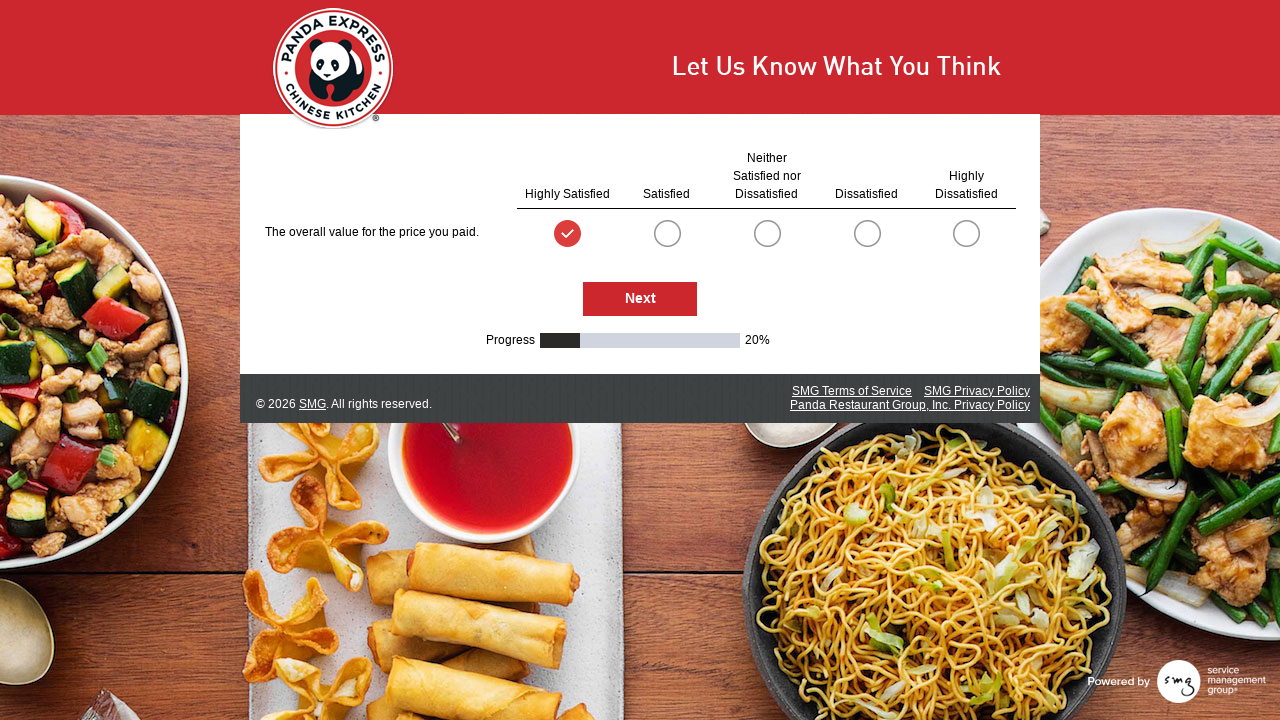

Clicked Next button to proceed to next survey page at (640, 299) on #NextButton
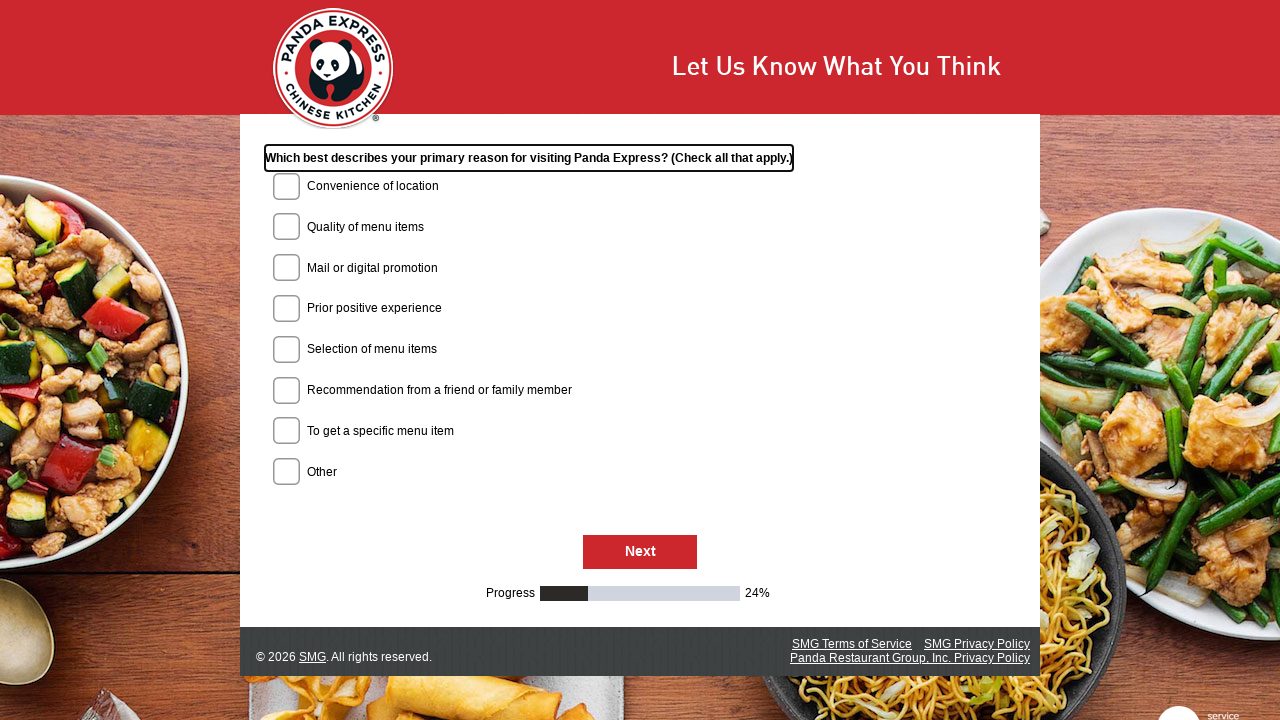

Waited for page to load
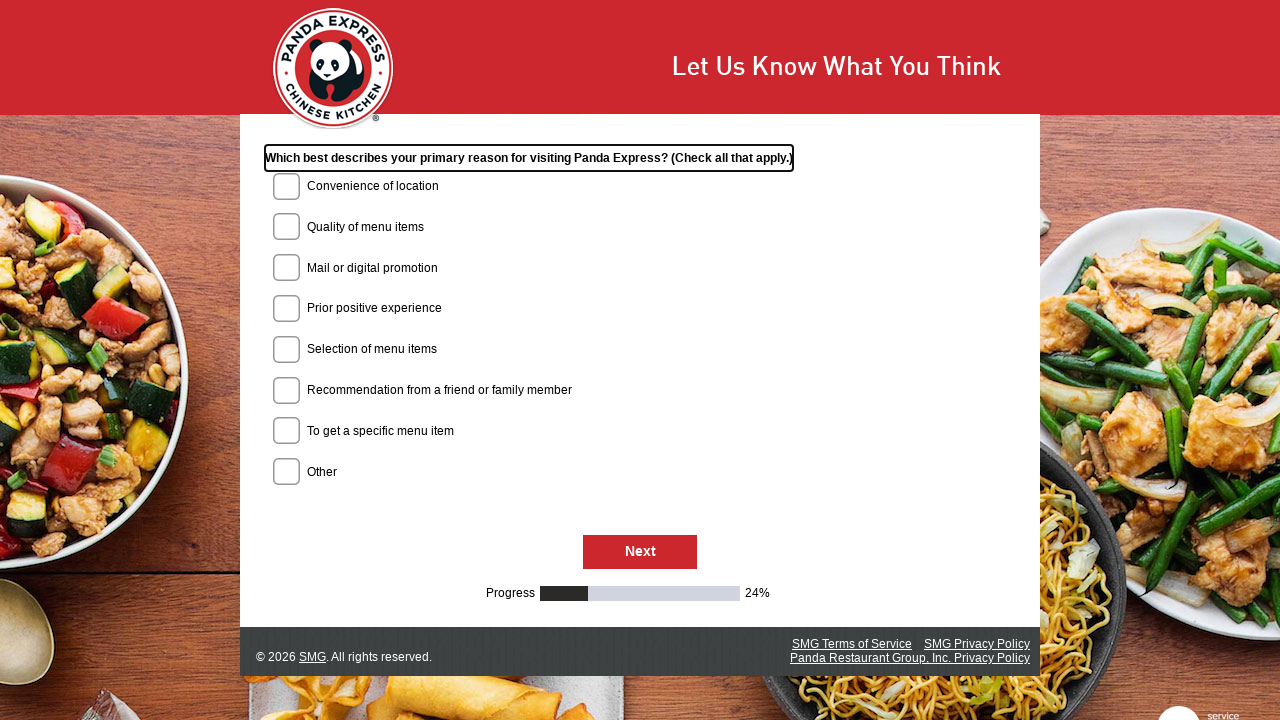

Found 0 radio button options on current page
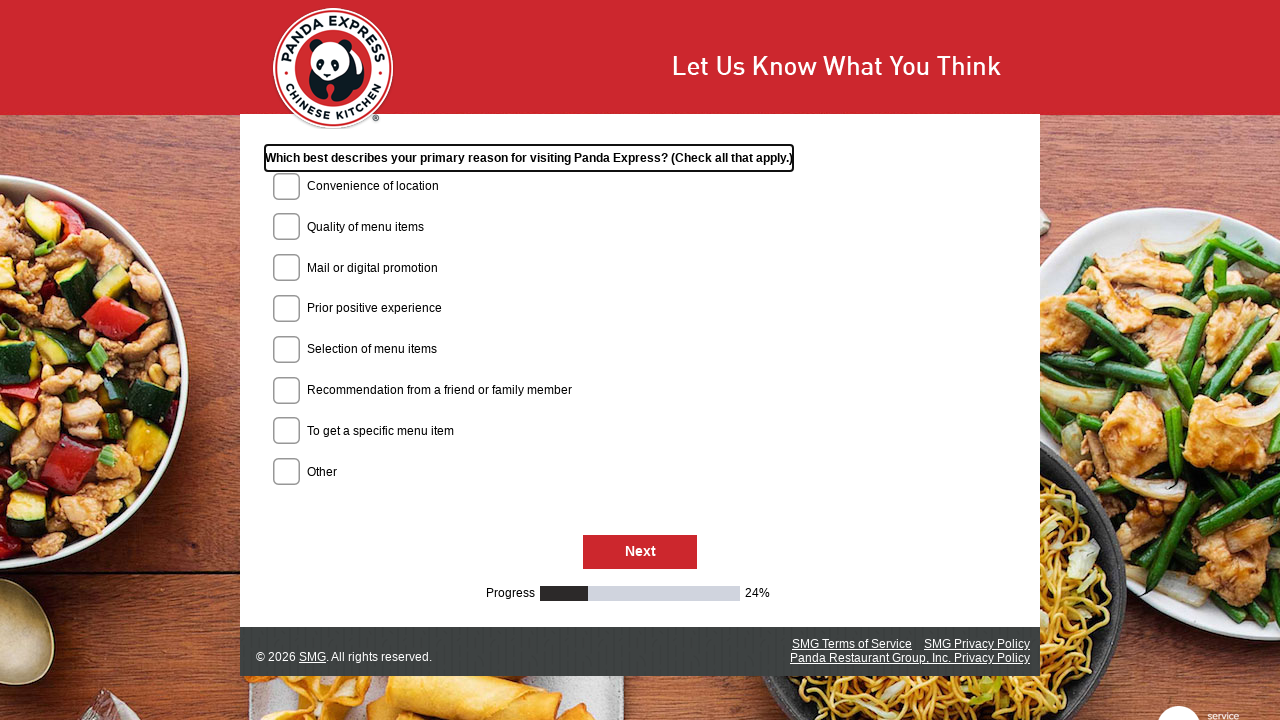

Clicked Next button to proceed to next survey page at (640, 553) on #NextButton
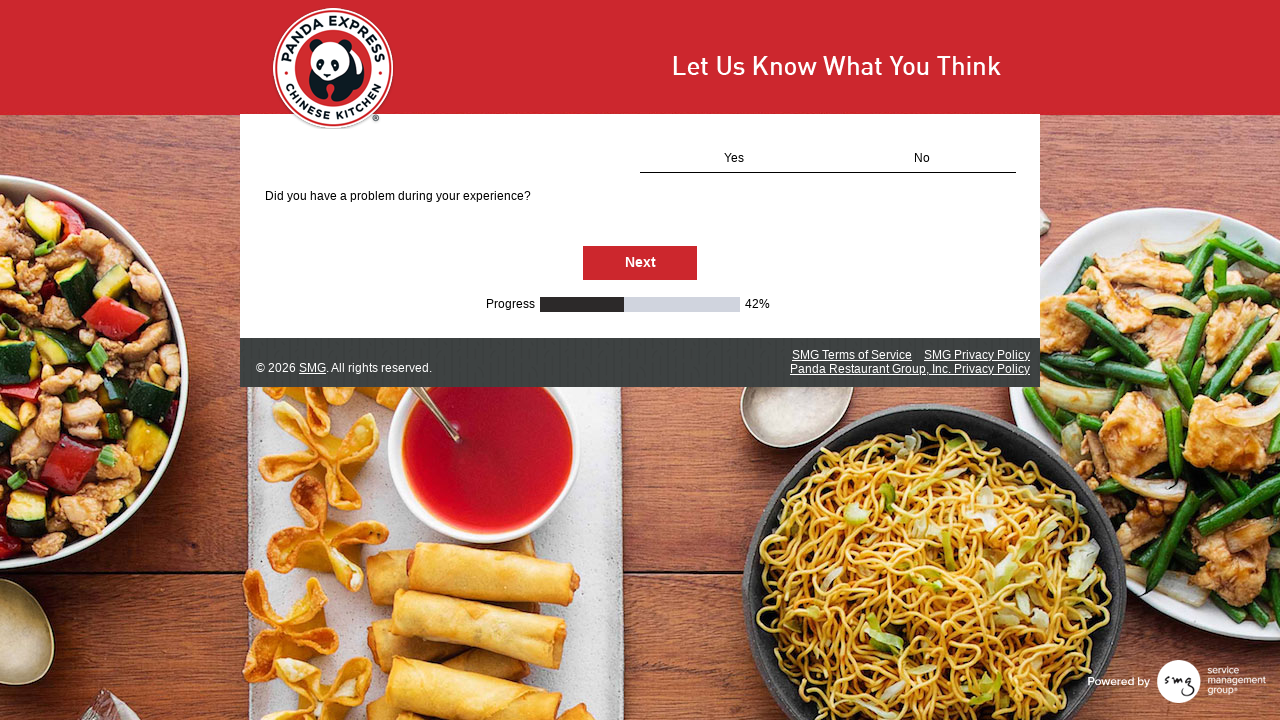

Waited for page to load
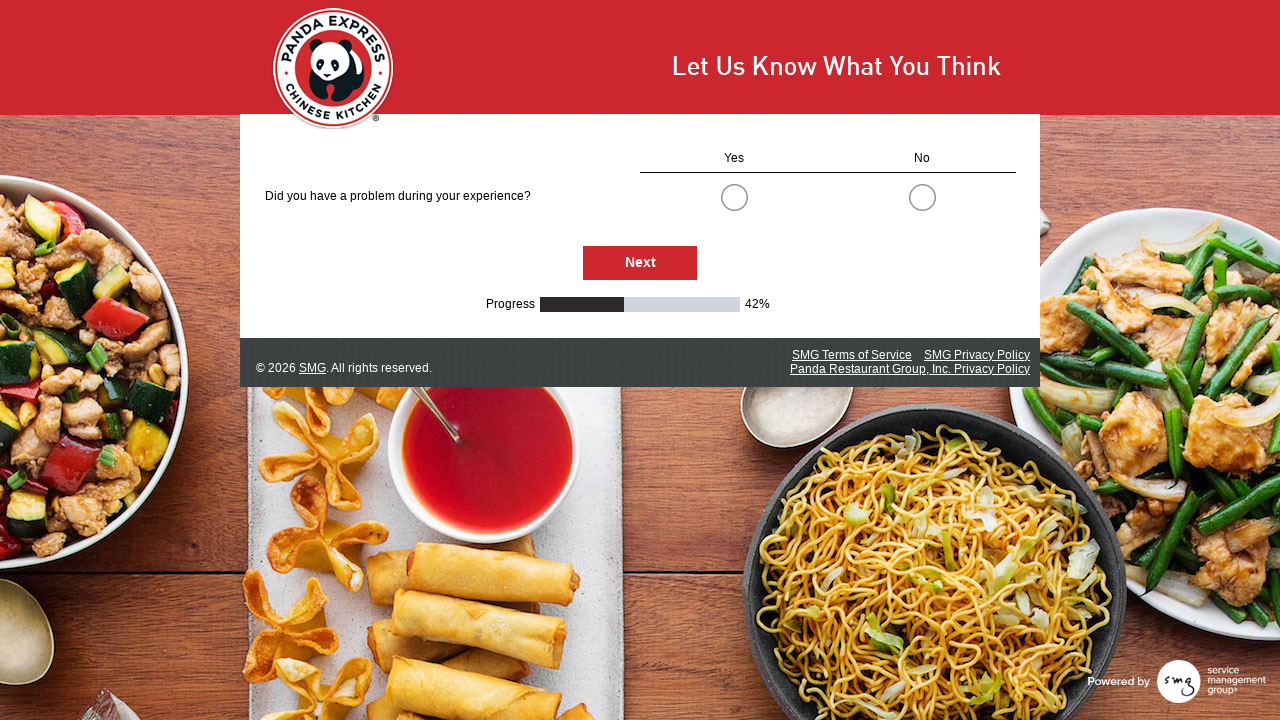

Found 2 radio button options on current page
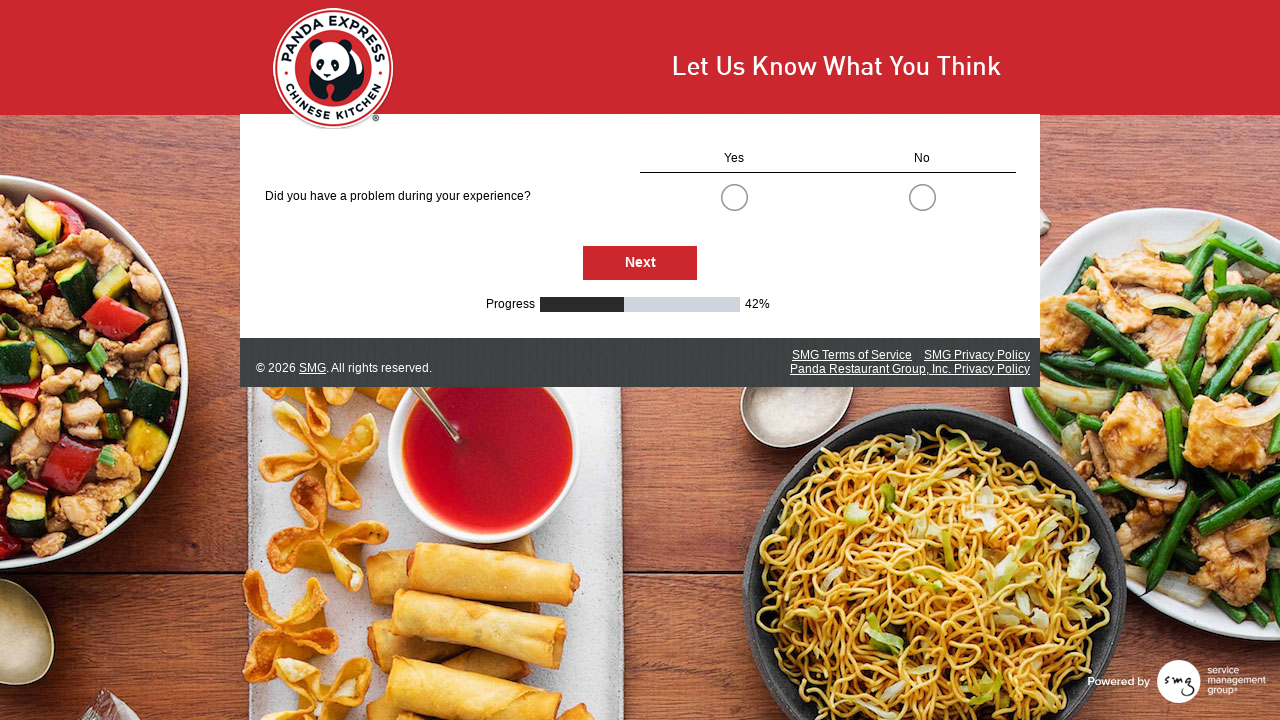

Selected radio button at index 0 at (734, 197) on .radioSimpleInput >> nth=0
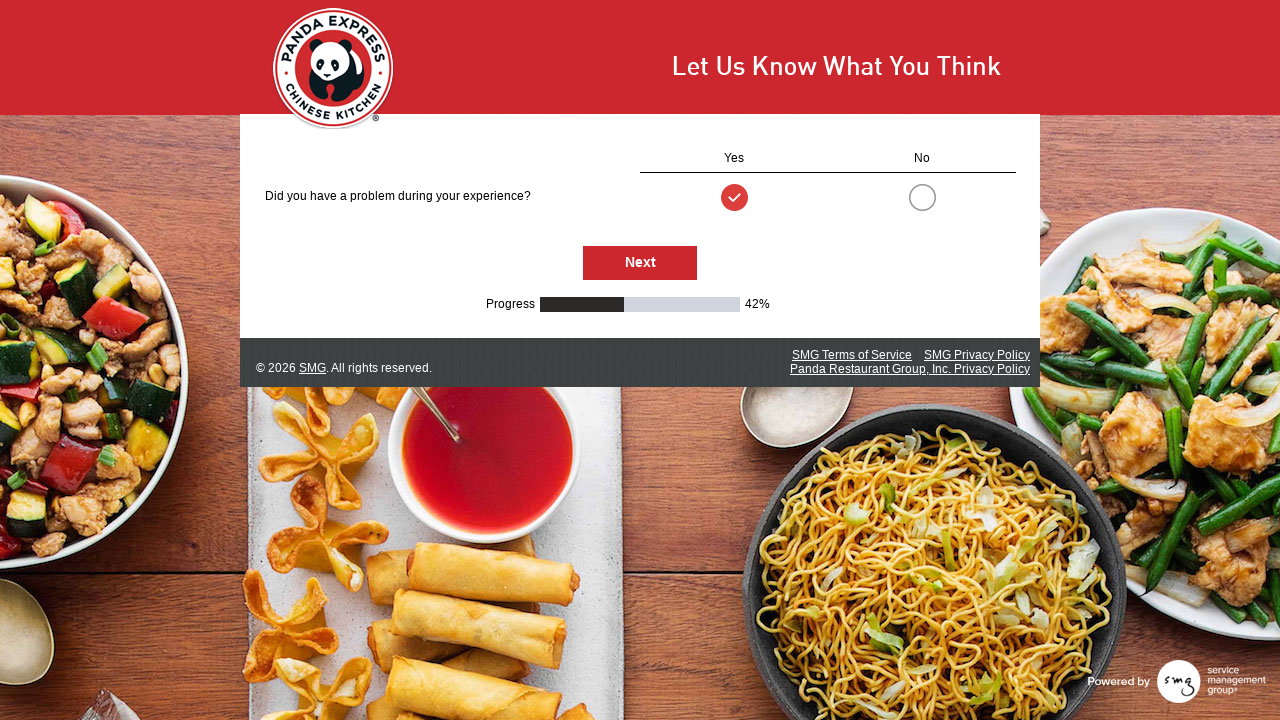

Clicked Next button to proceed to next survey page at (640, 263) on #NextButton
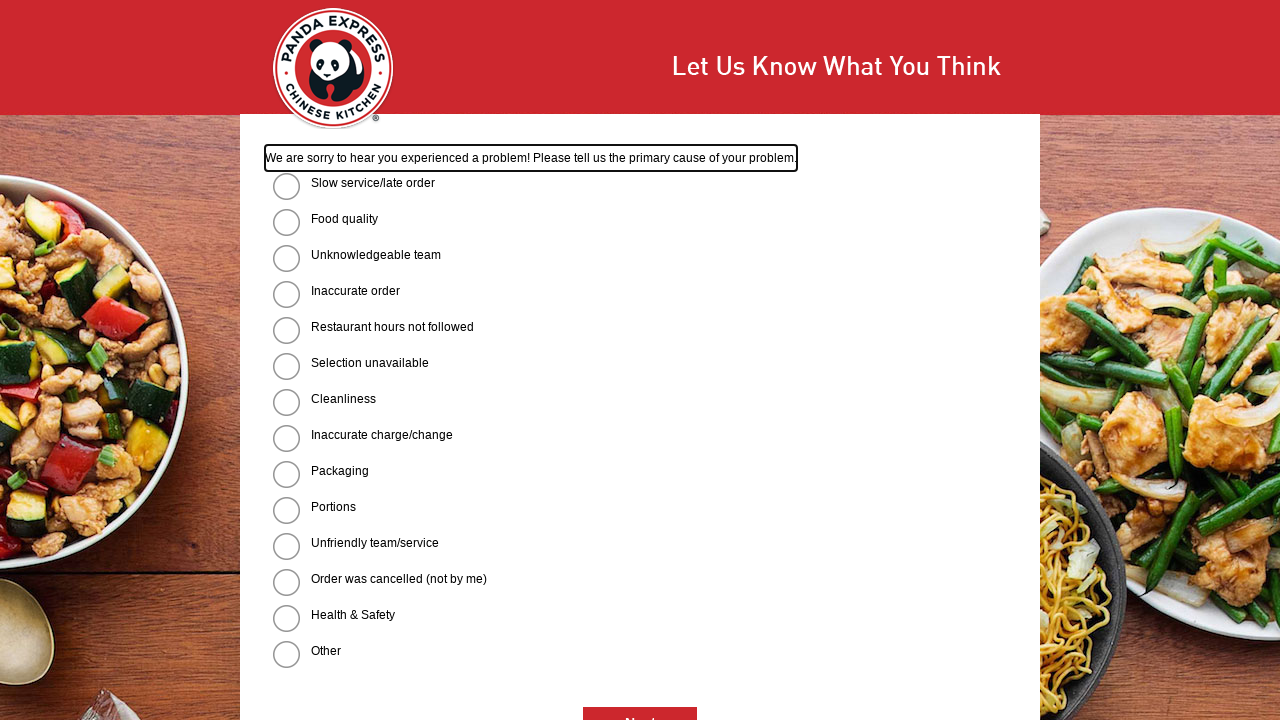

Waited for page to load
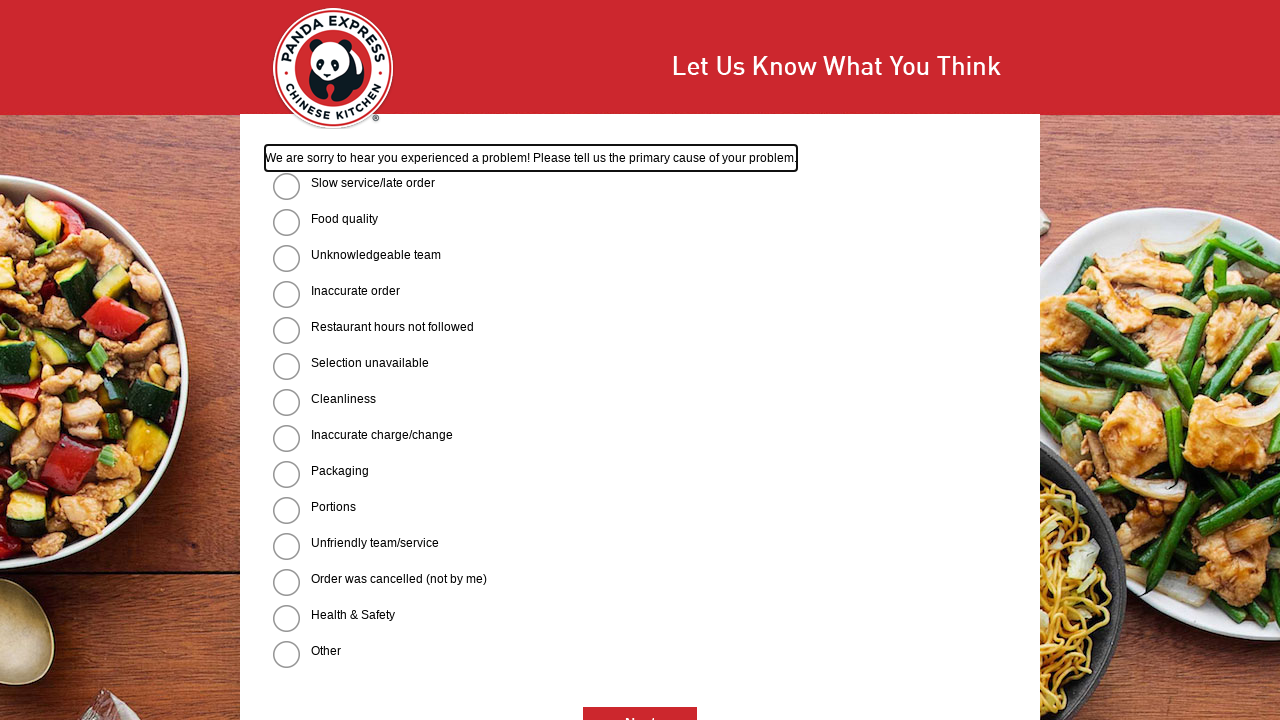

Found 14 radio button options on current page
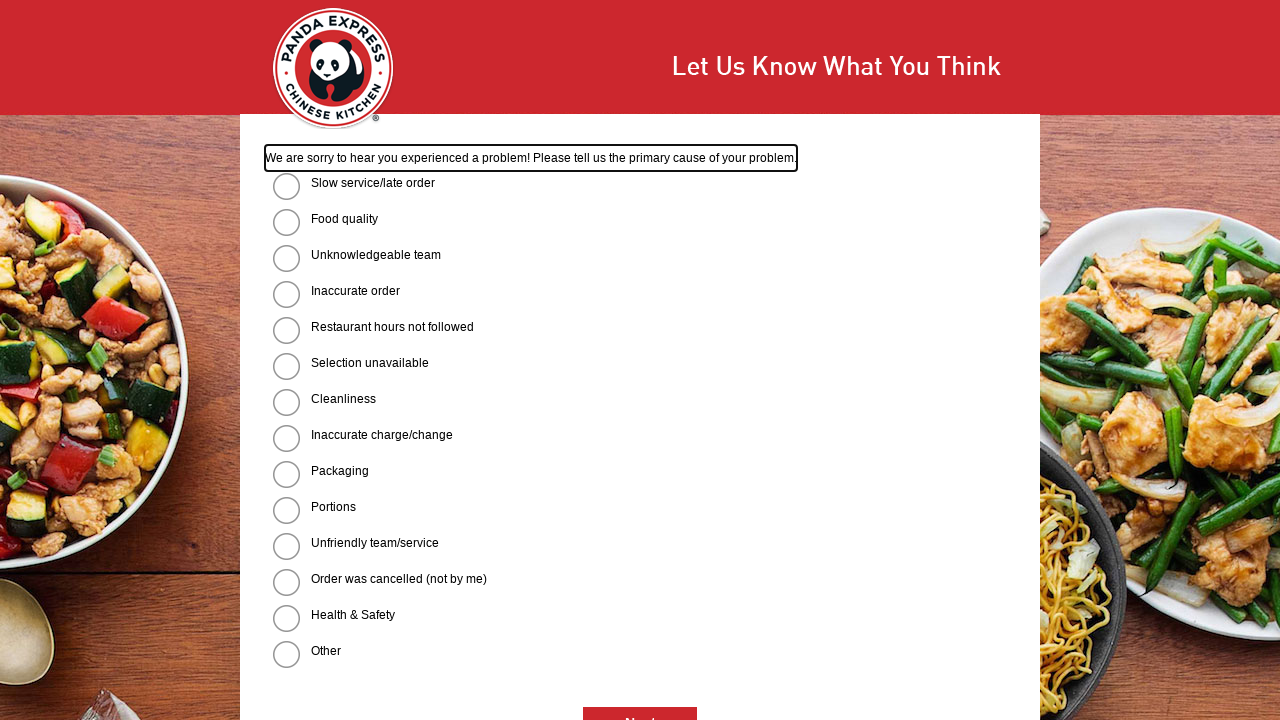

Selected radio button at index 0 at (286, 186) on .radioSimpleInput >> nth=0
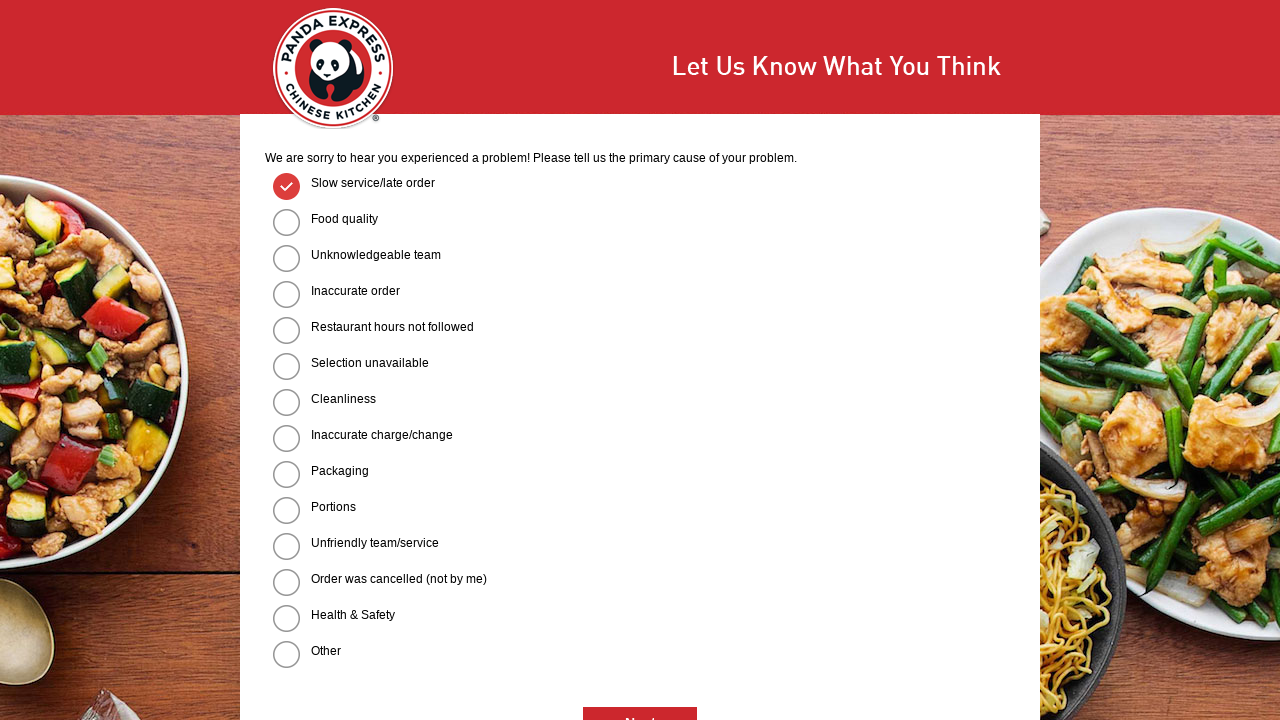

Selected radio button at index 5 at (286, 366) on .radioSimpleInput >> nth=5
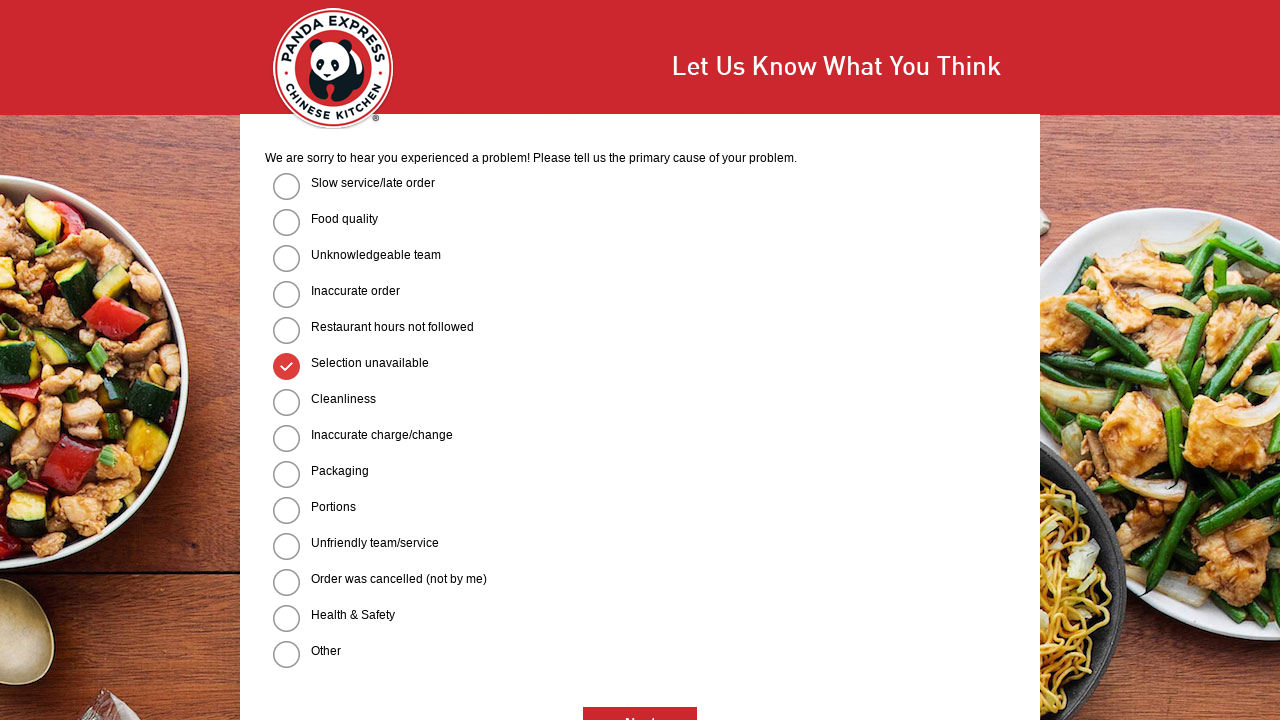

Selected radio button at index 10 at (286, 546) on .radioSimpleInput >> nth=10
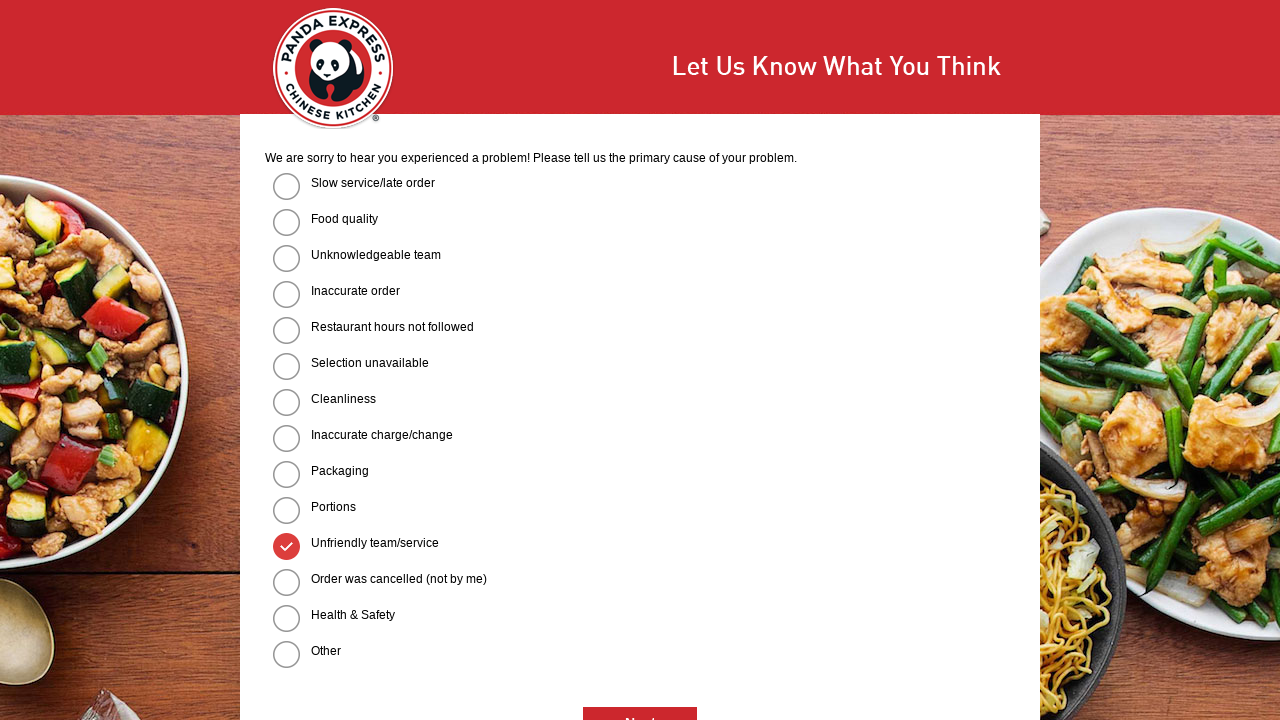

Clicked Next button to proceed to next survey page at (640, 703) on #NextButton
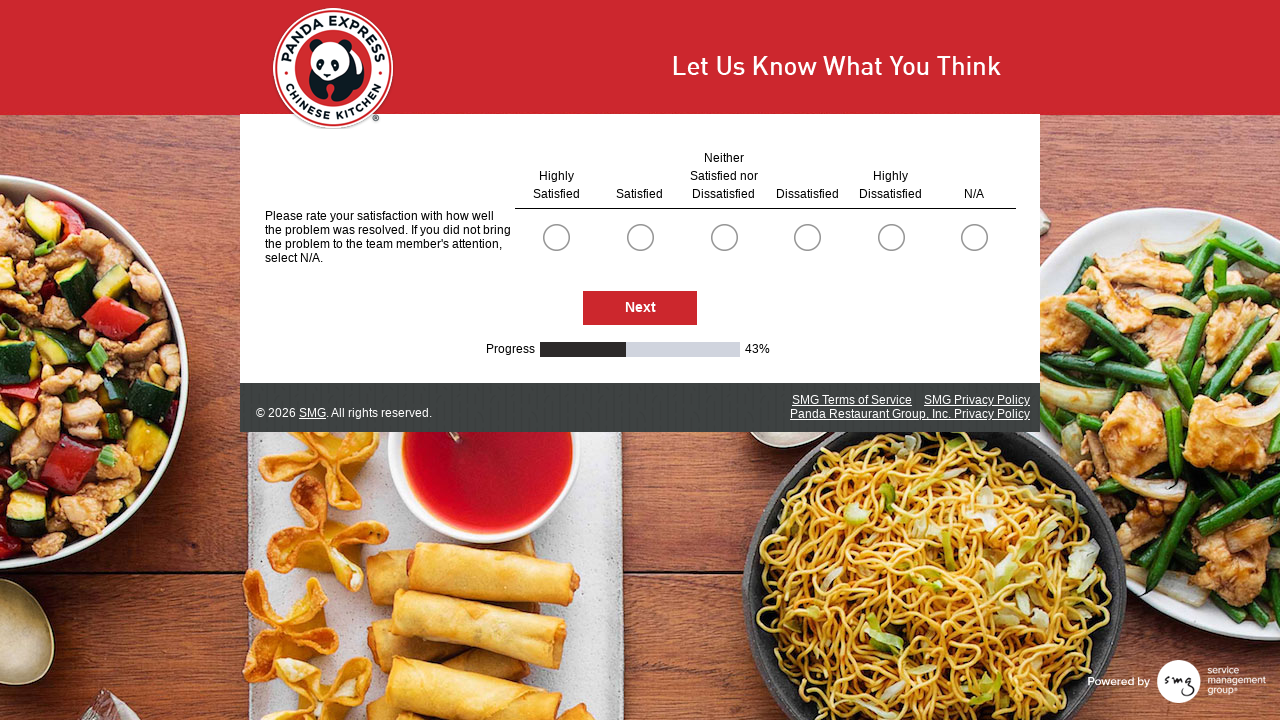

Waited for page to load
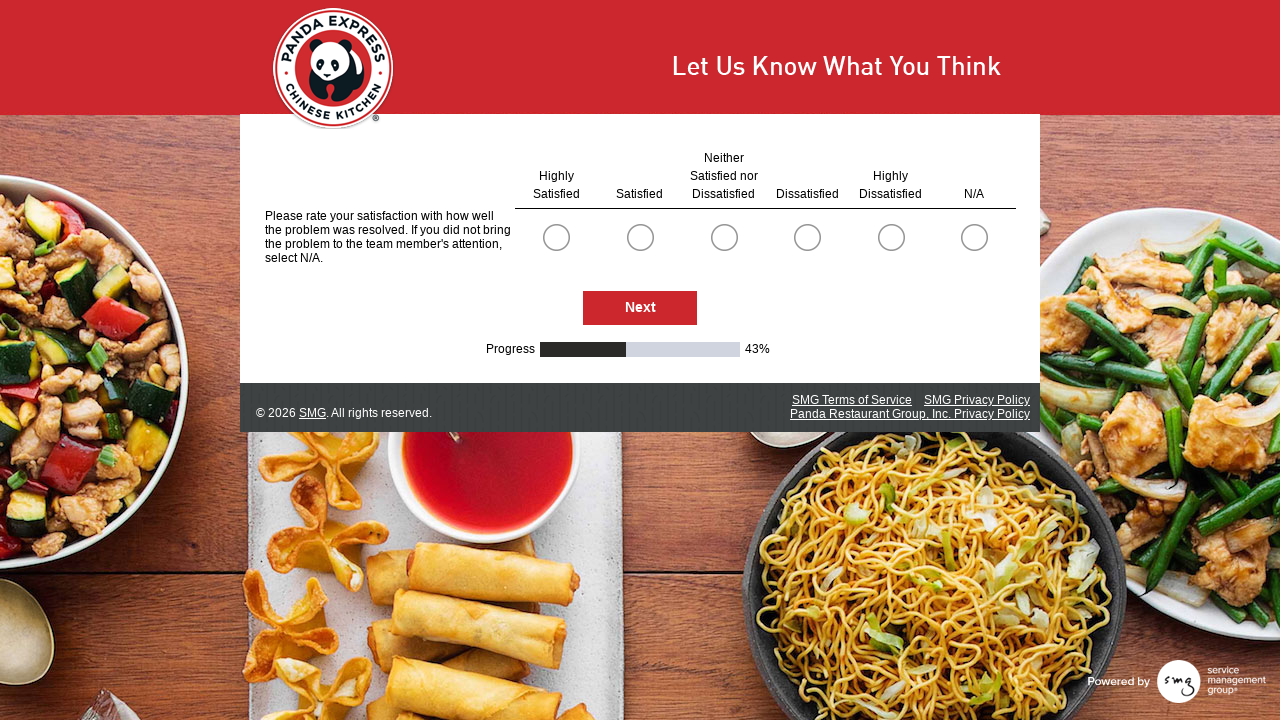

Found 6 radio button options on current page
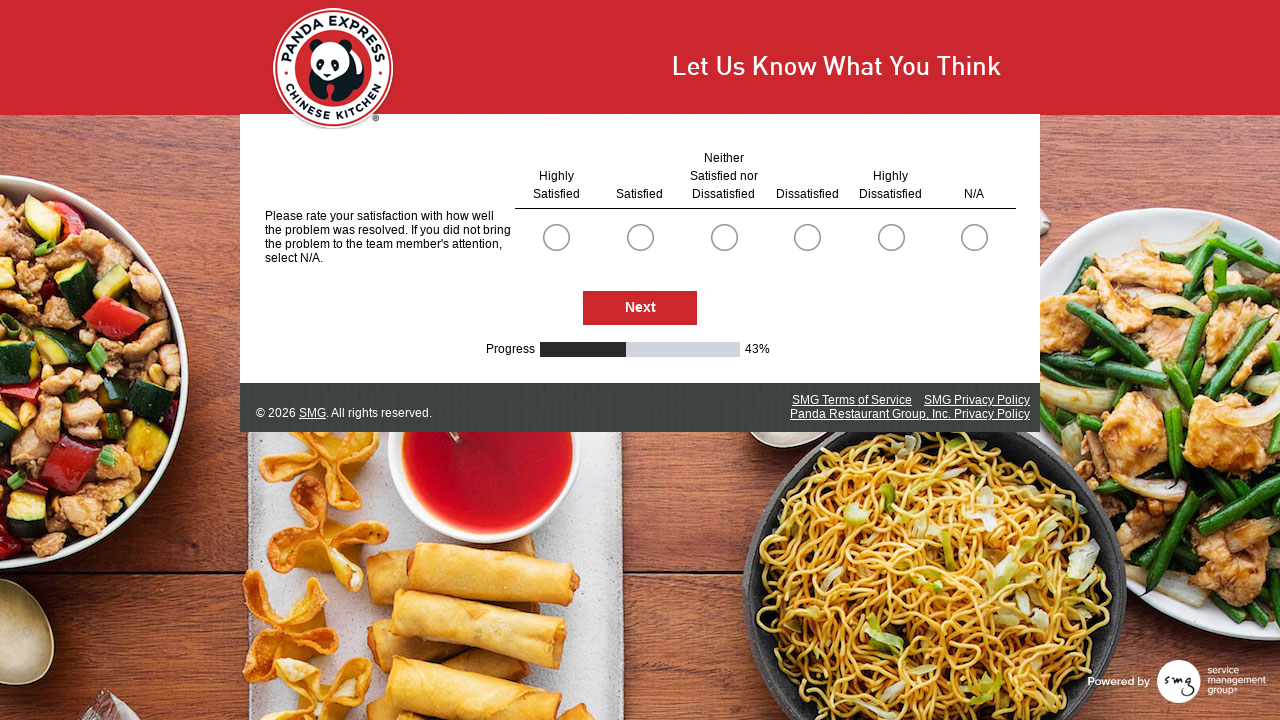

Selected radio button at index 0 at (556, 237) on .radioSimpleInput >> nth=0
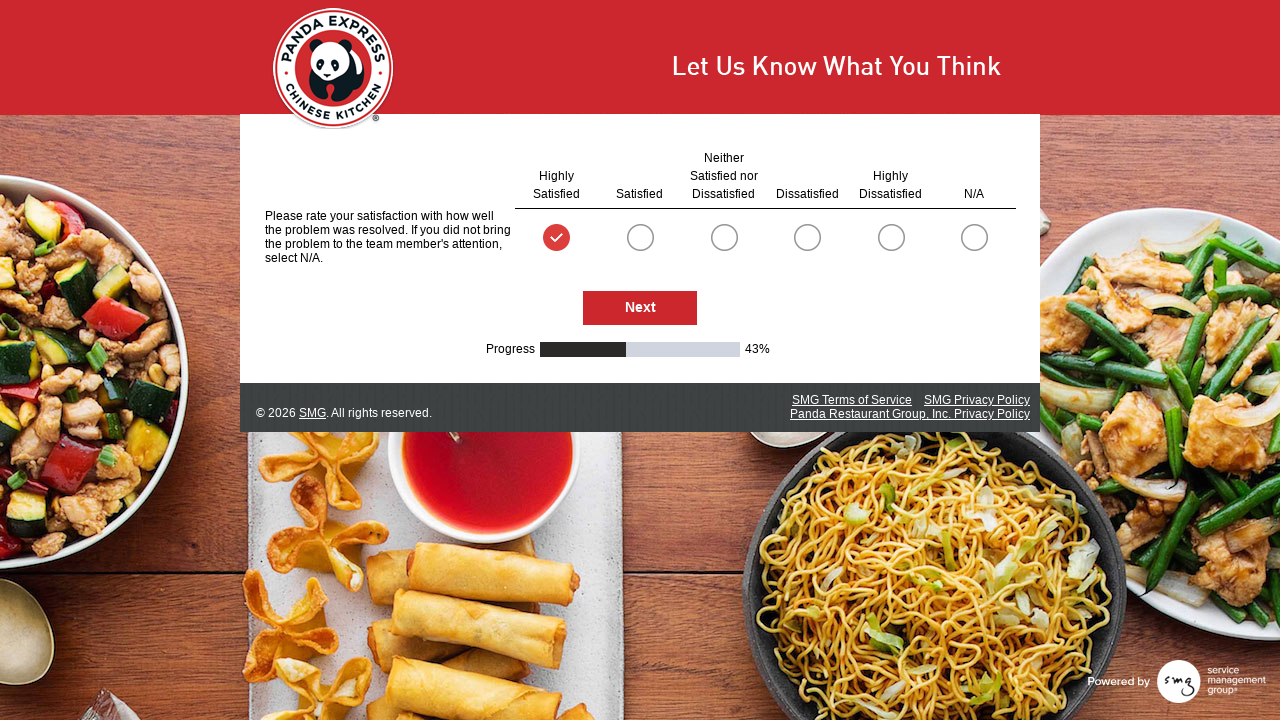

Selected radio button at index 5 at (974, 237) on .radioSimpleInput >> nth=5
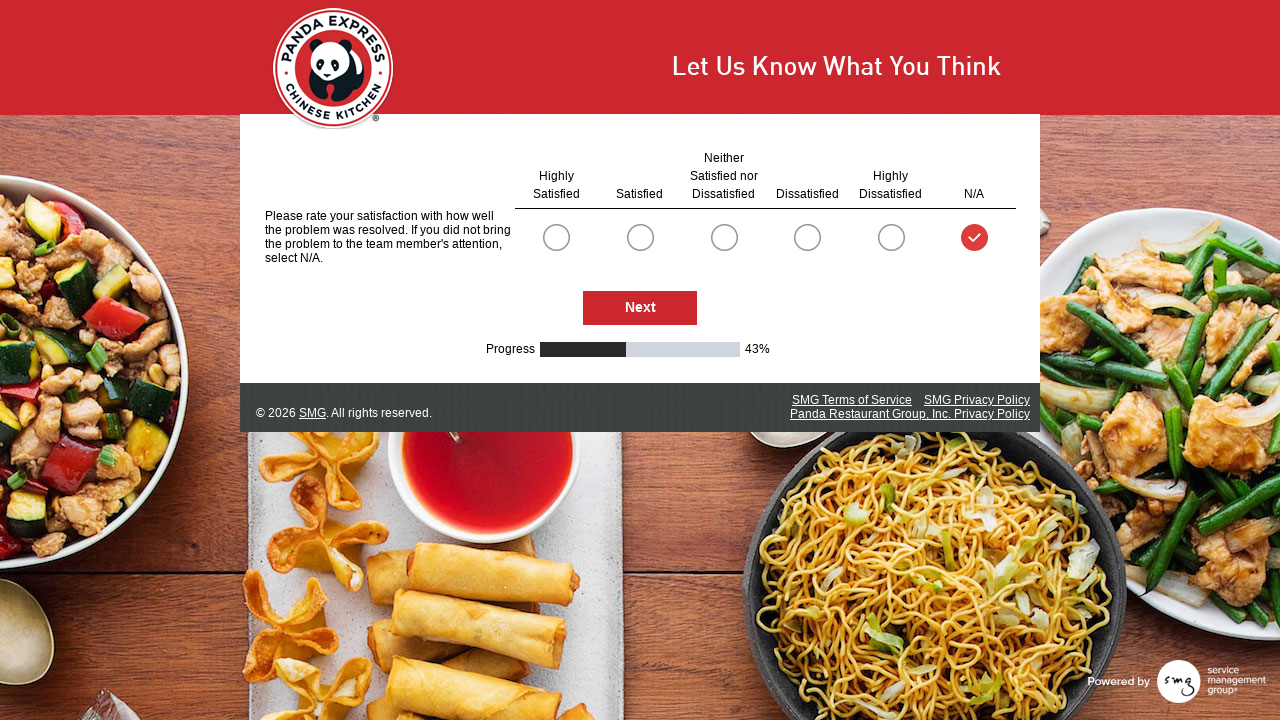

Clicked Next button to proceed to next survey page at (640, 309) on #NextButton
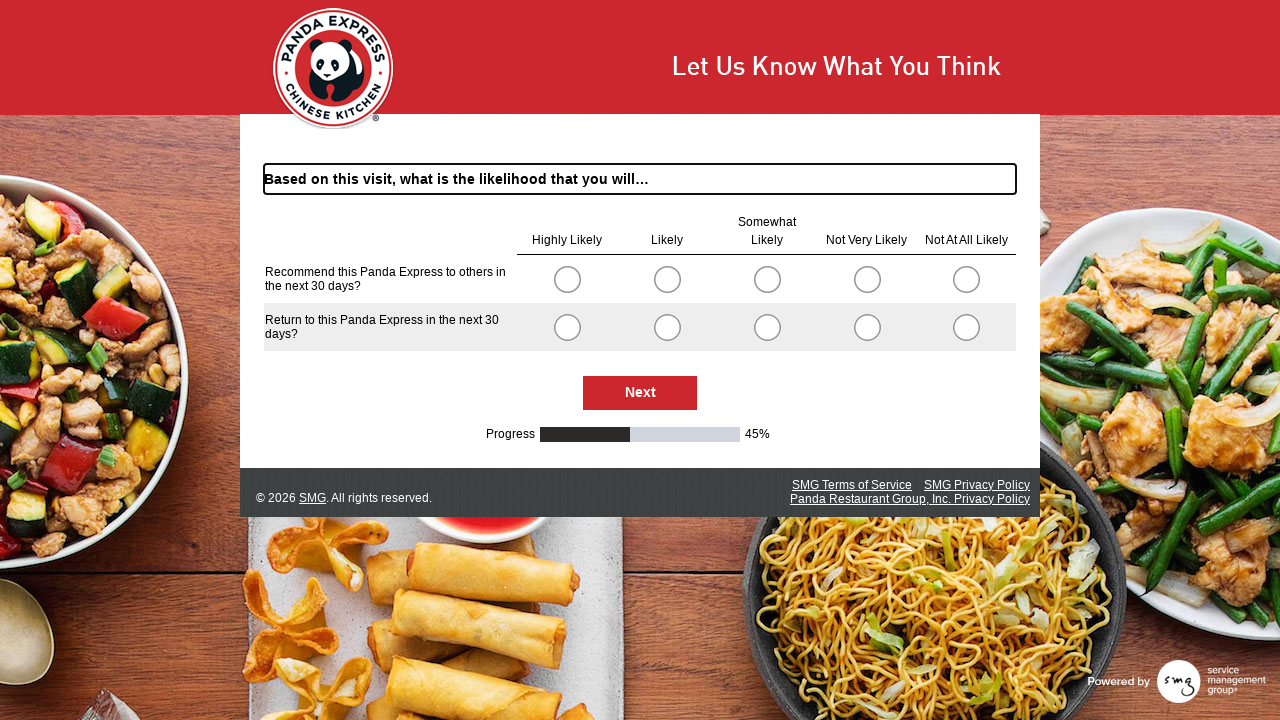

Waited for page to load
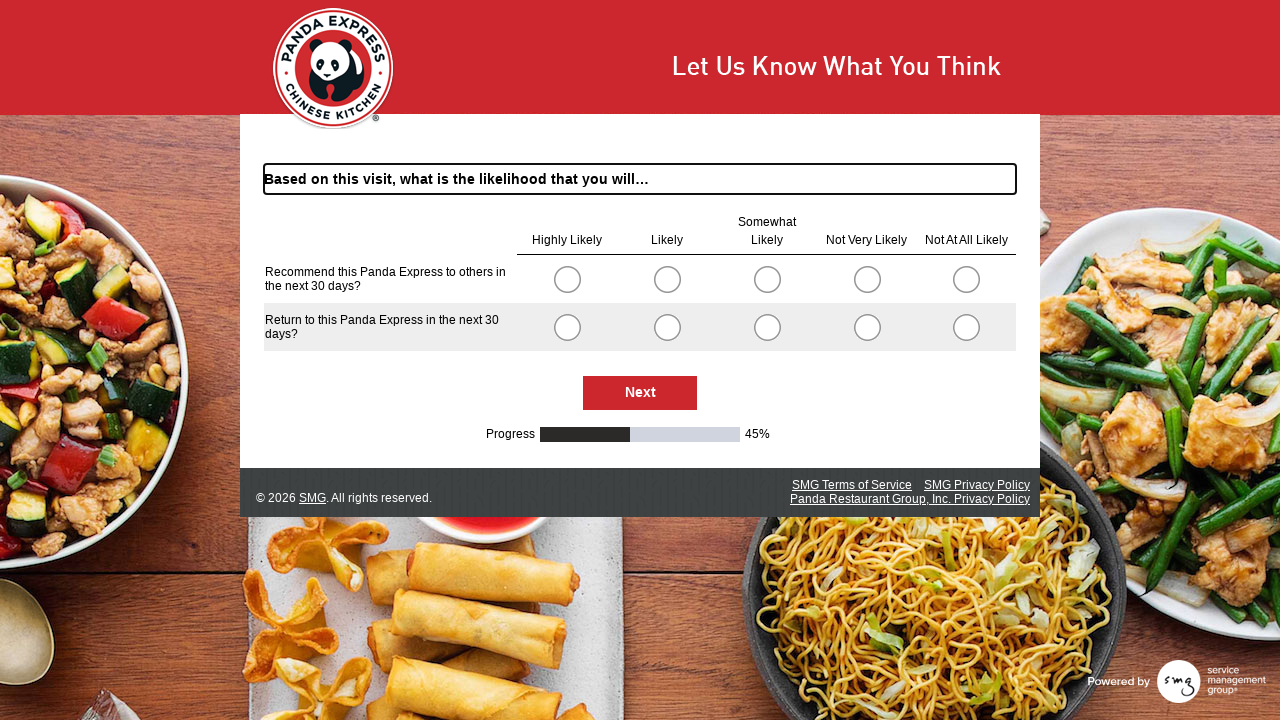

Found 10 radio button options on current page
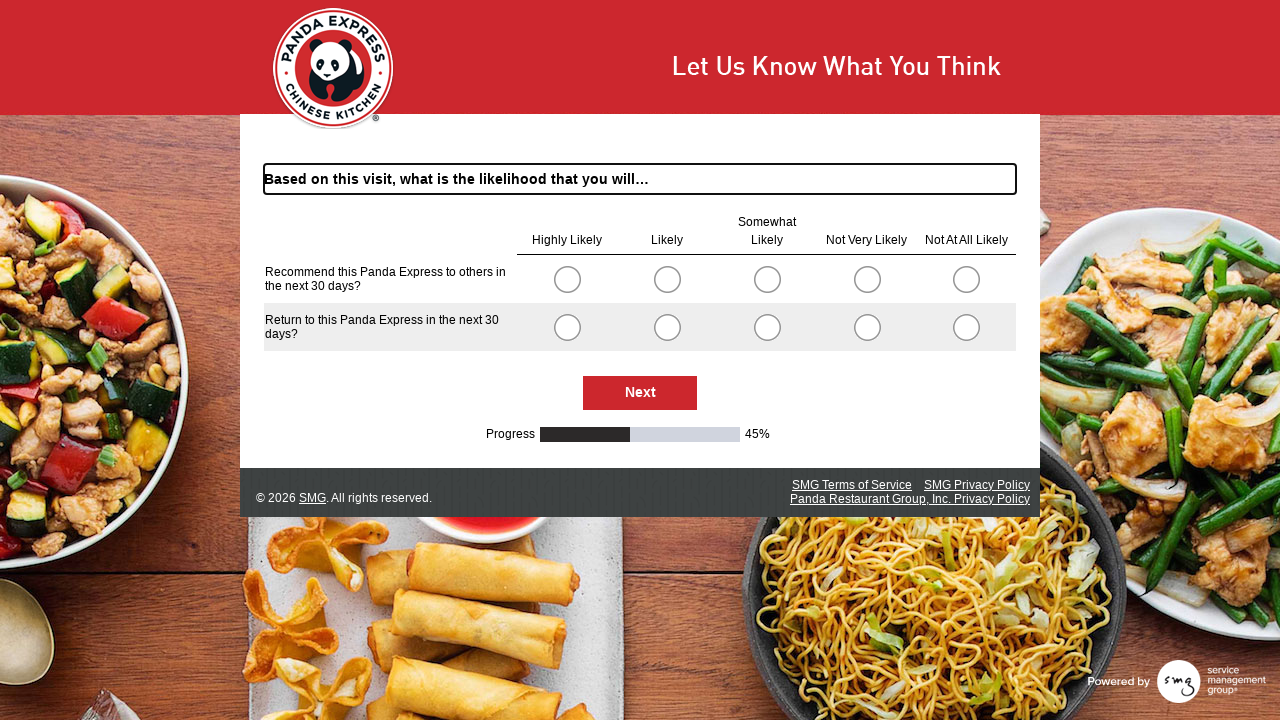

Selected radio button at index 0 at (567, 279) on .radioSimpleInput >> nth=0
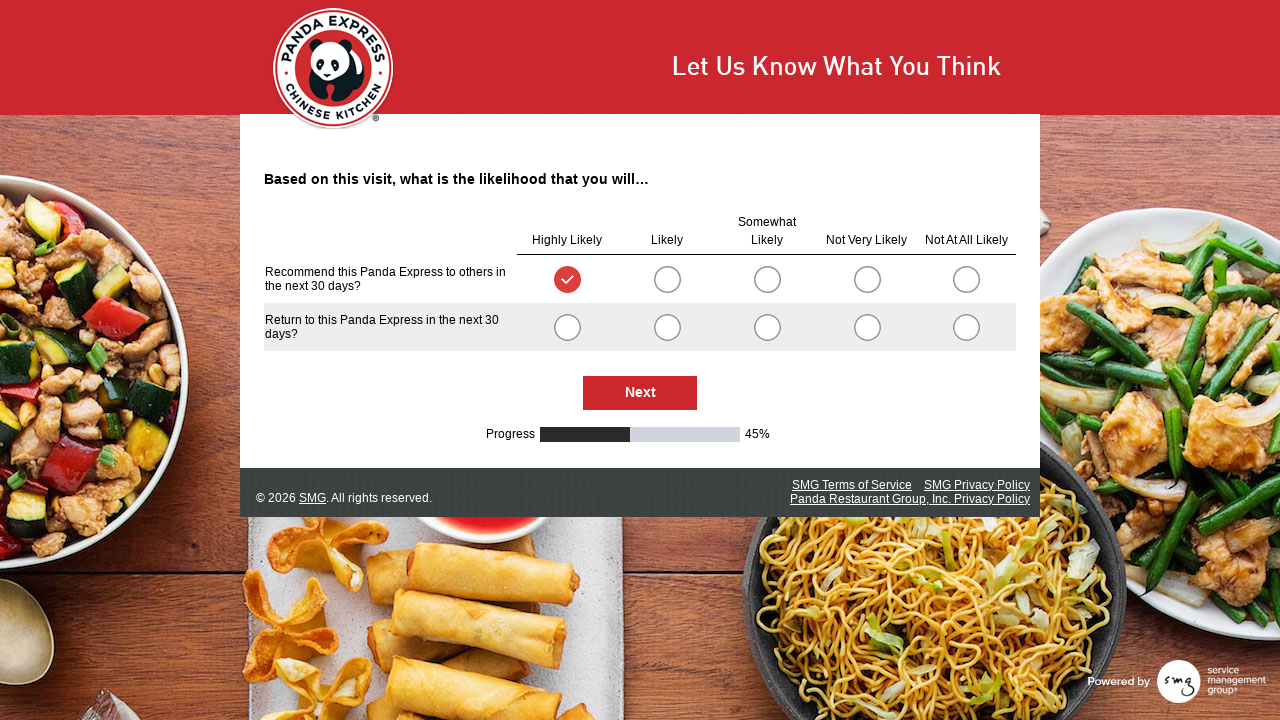

Selected radio button at index 5 at (567, 327) on .radioSimpleInput >> nth=5
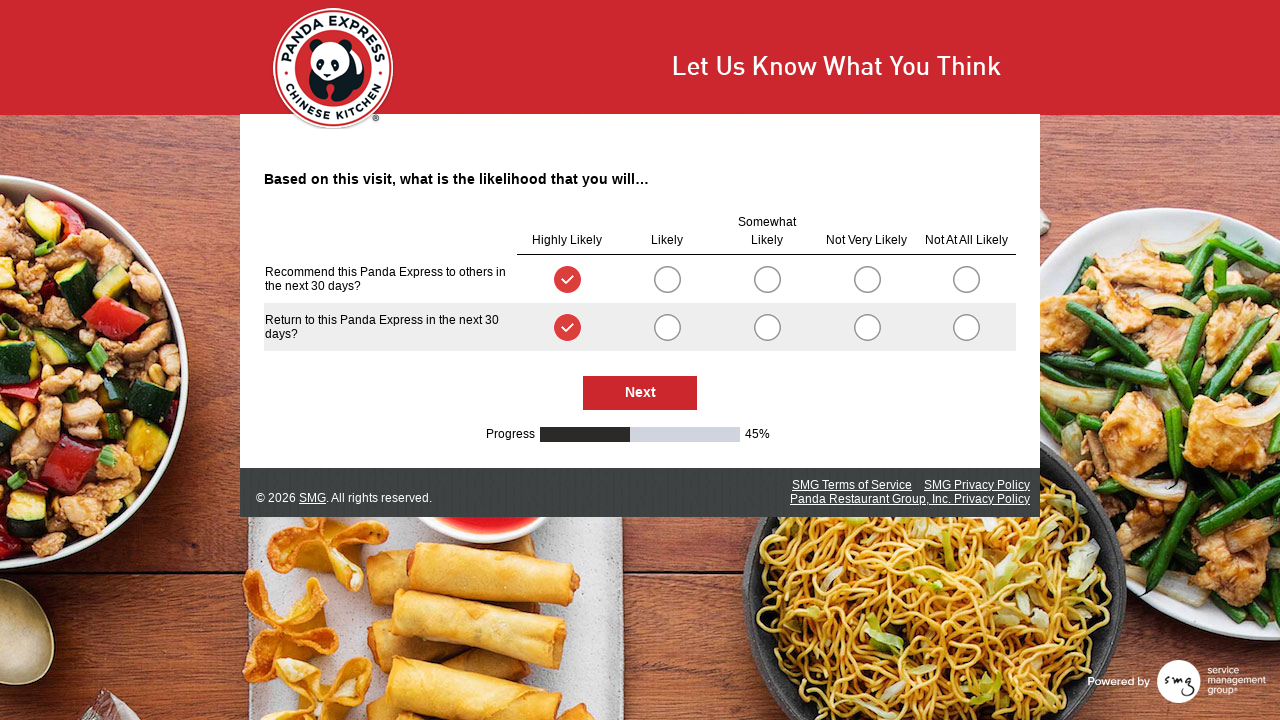

Clicked Next button to proceed to next survey page at (640, 393) on #NextButton
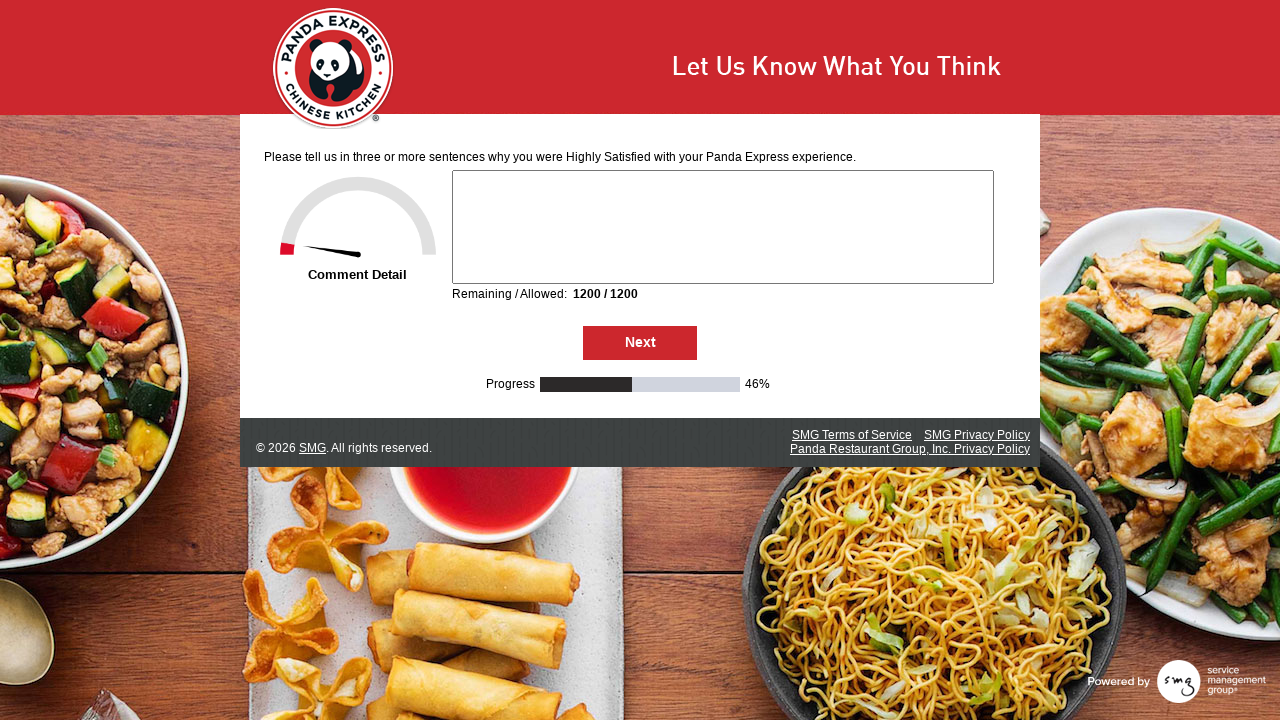

Waited for page to load
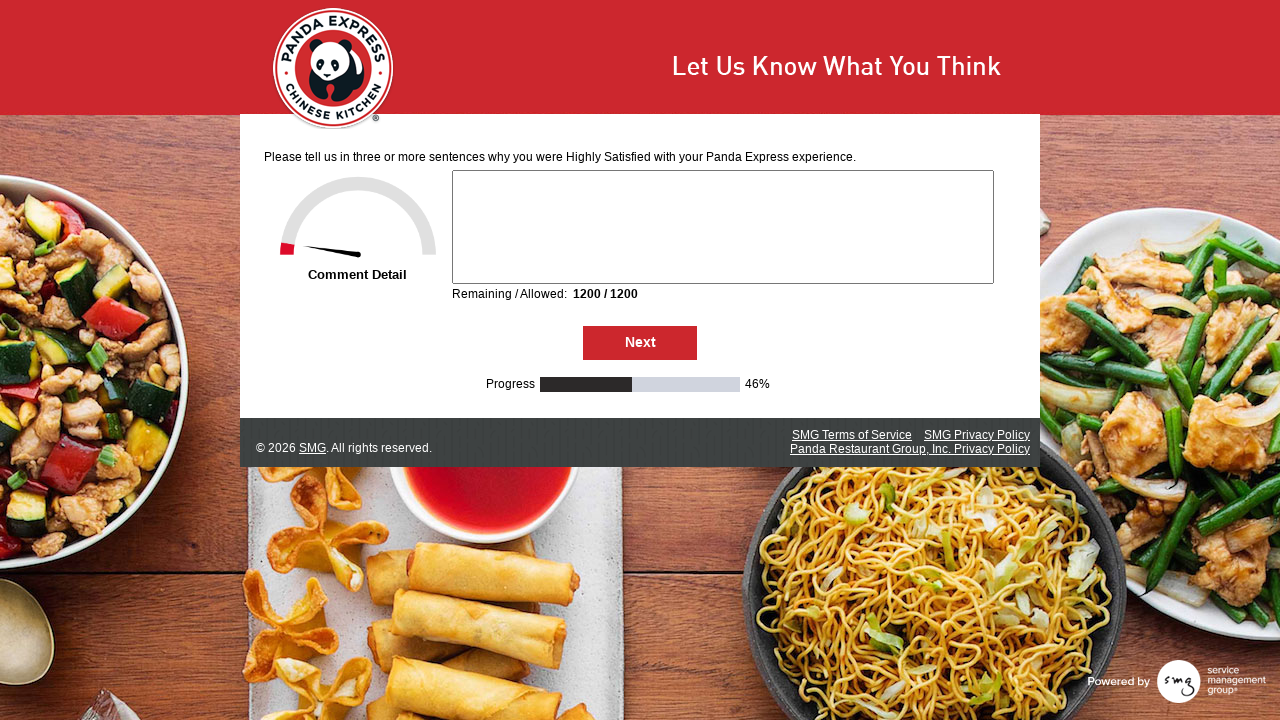

Found 0 radio button options on current page
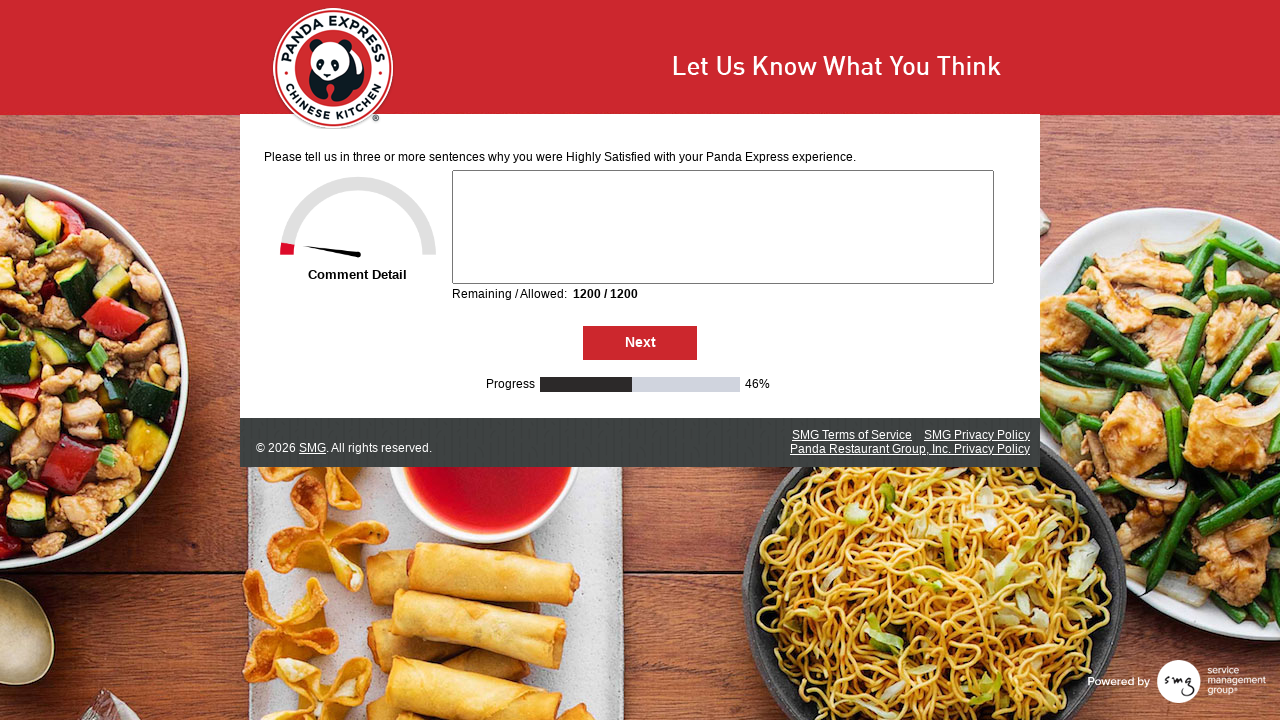

Clicked Next button to proceed to next survey page at (640, 343) on #NextButton
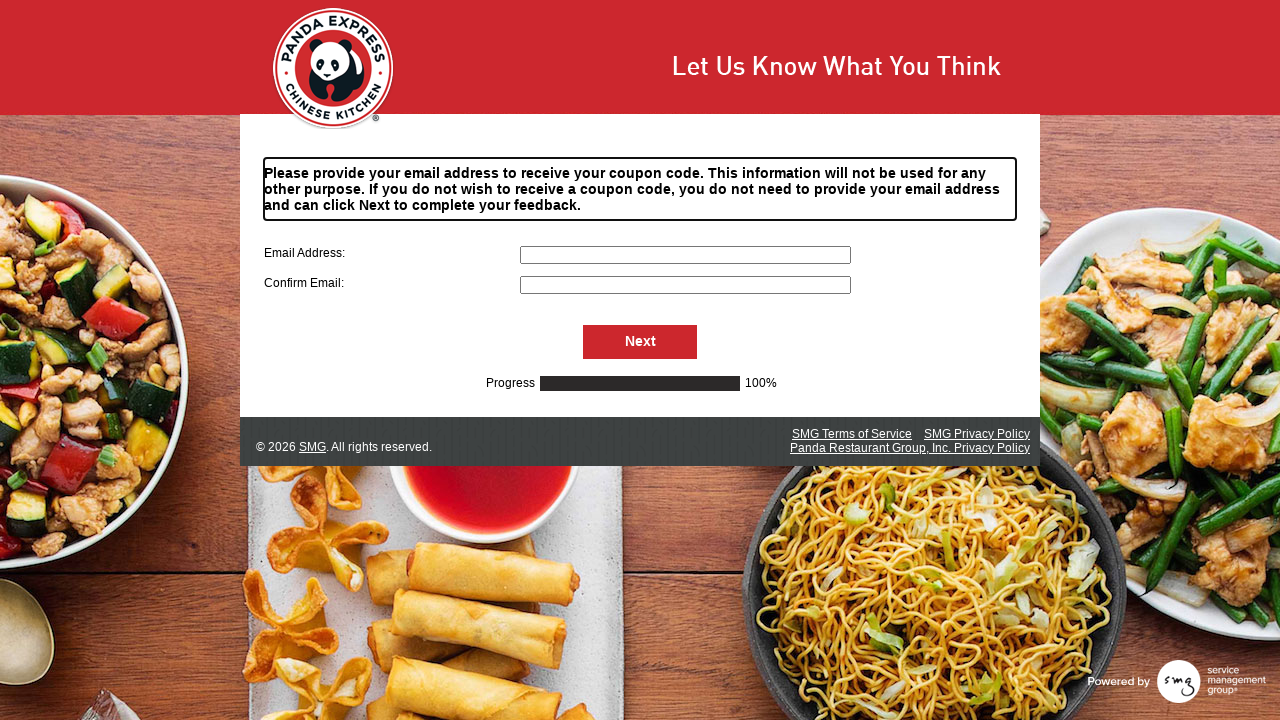

Waited for page to load
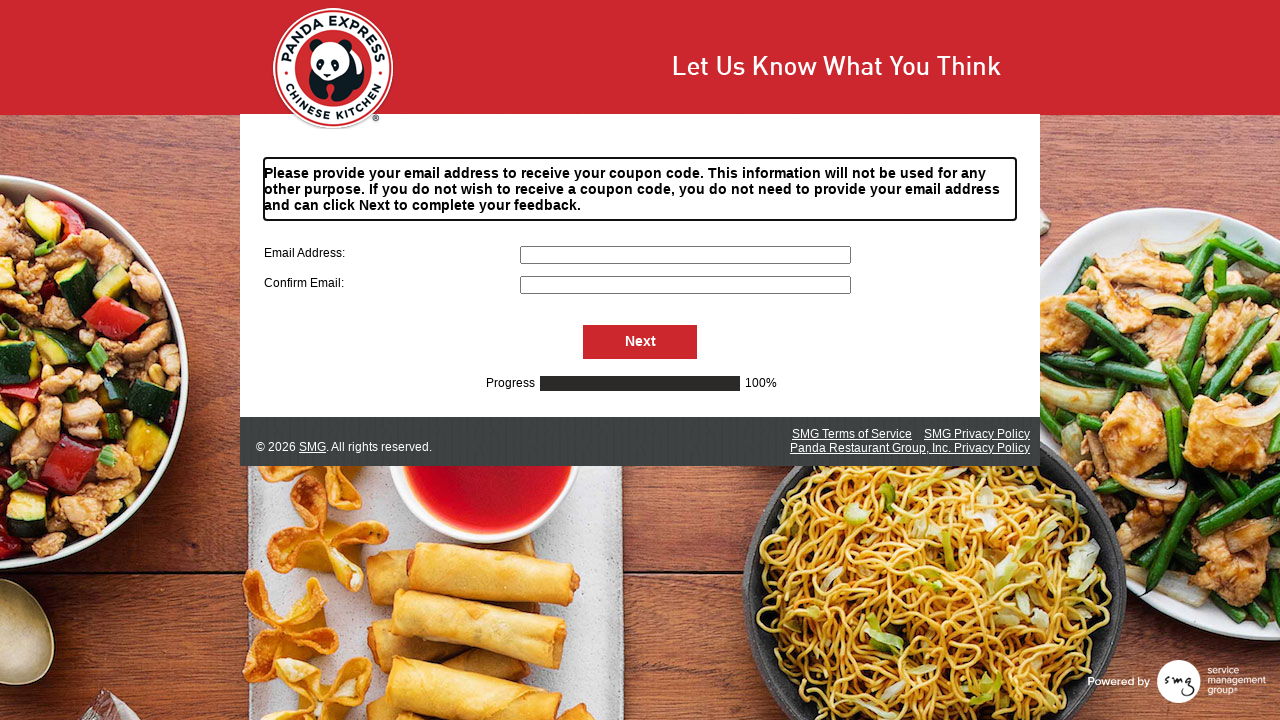

Filled primary email field on input[name='S000057']
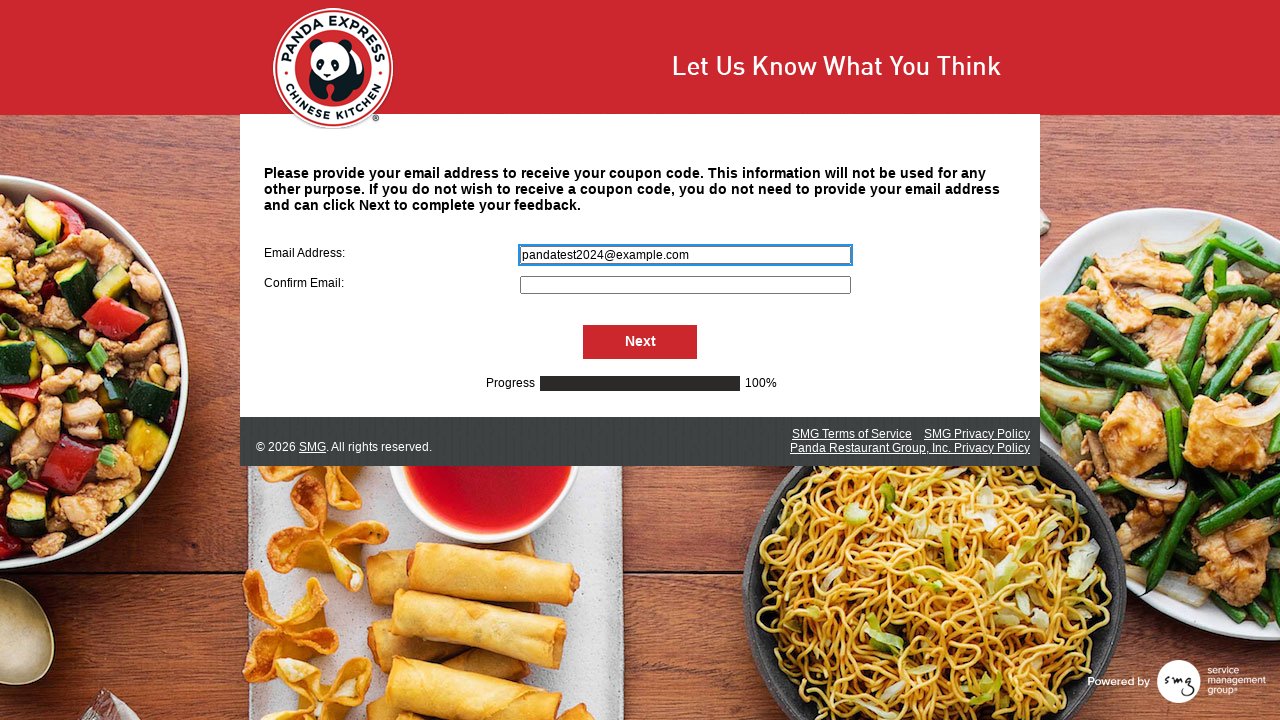

Filled confirm email field on input[name='S000064']
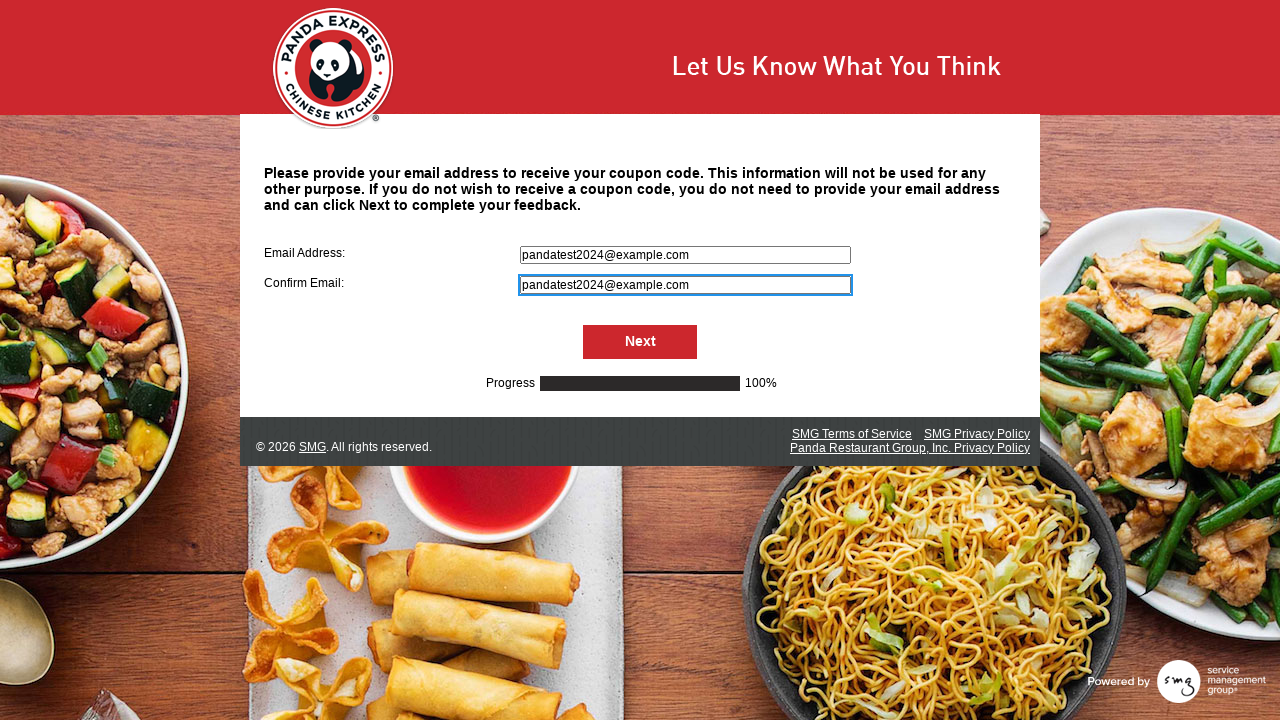

Clicked Next button to submit survey at (640, 342) on #NextButton
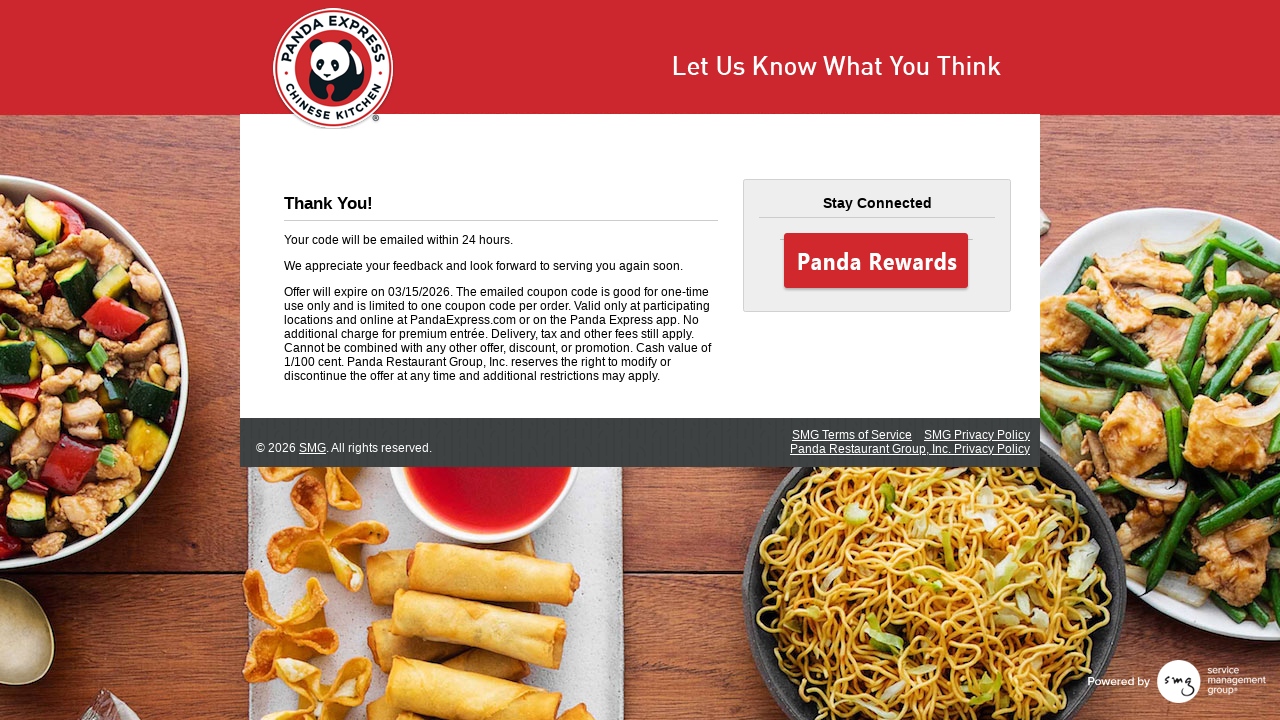

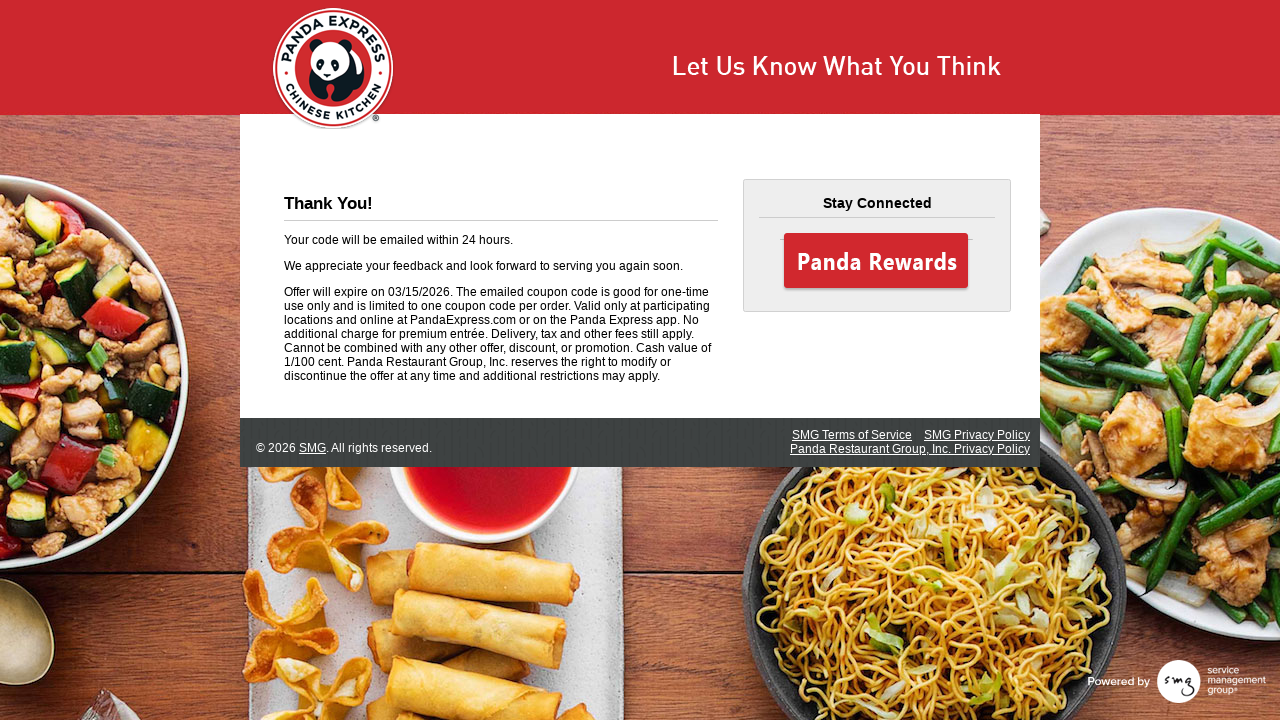